Tests multiple checkboxes on a form by selecting all, unselecting all, and then selecting only the "Fainting Spells" option

Starting URL: https://automationfc.github.io/multiple-fields/

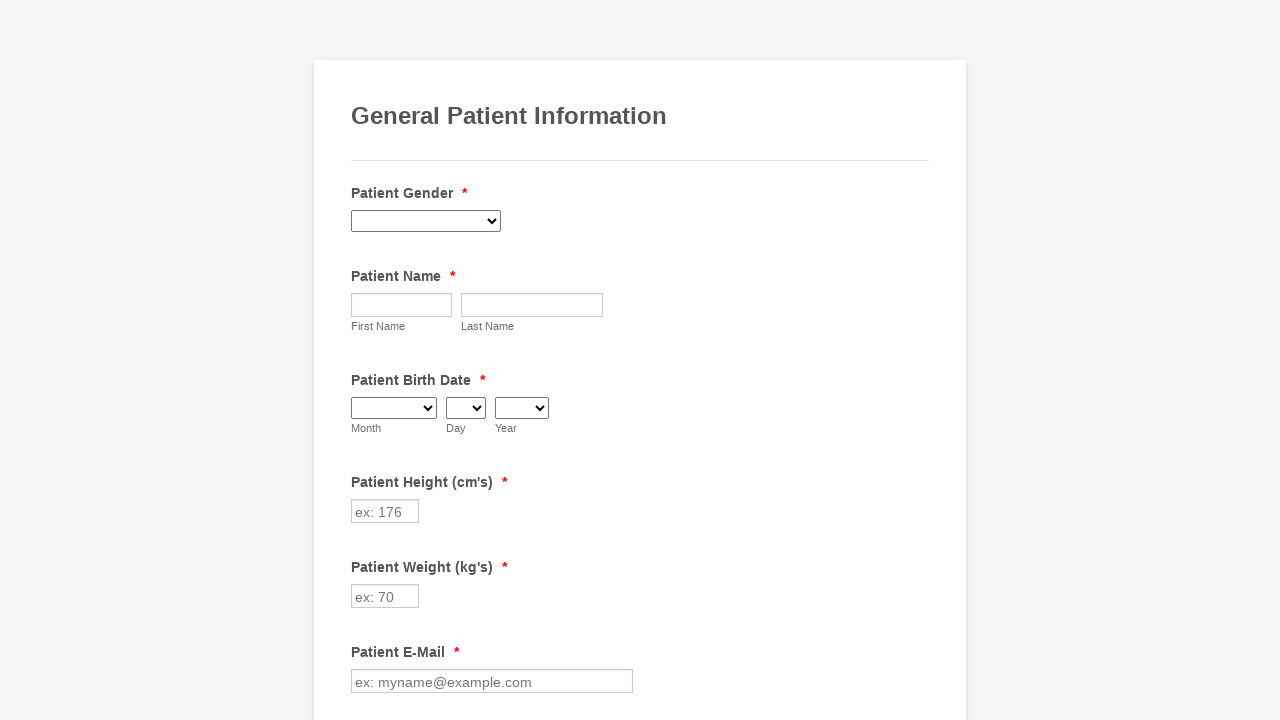

Waited 3 seconds for page to load
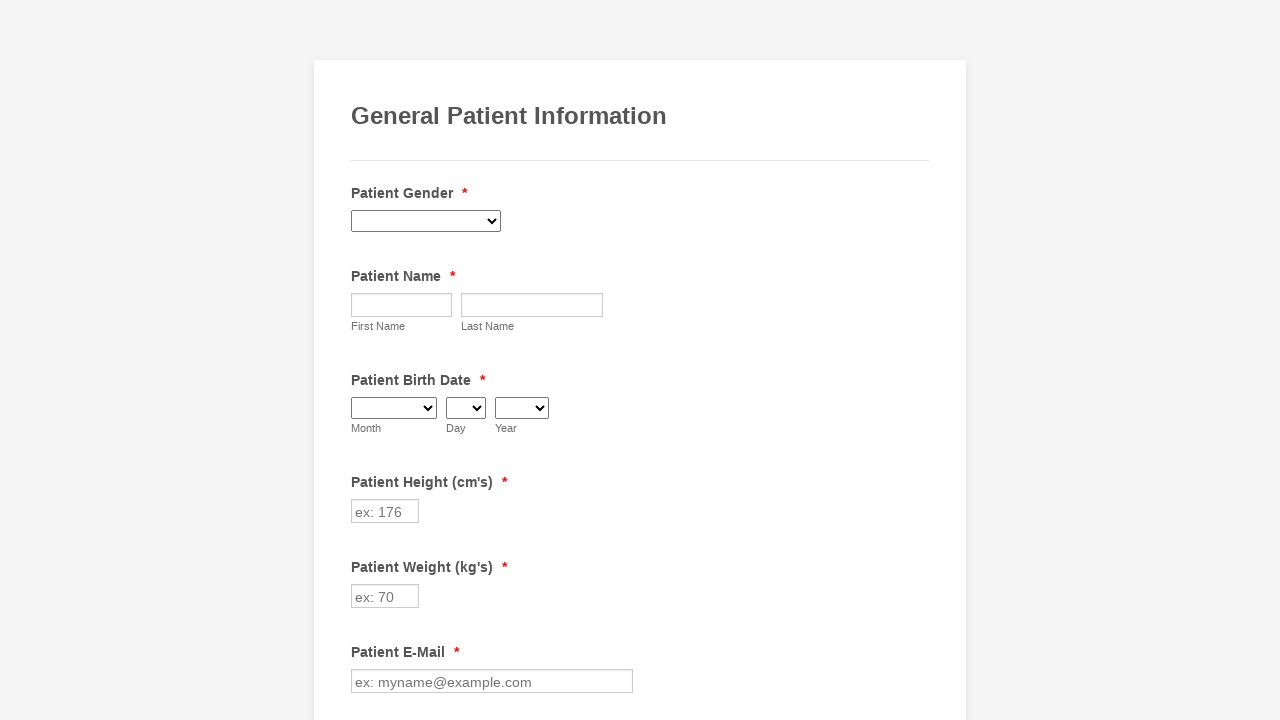

Located all checkboxes on the form
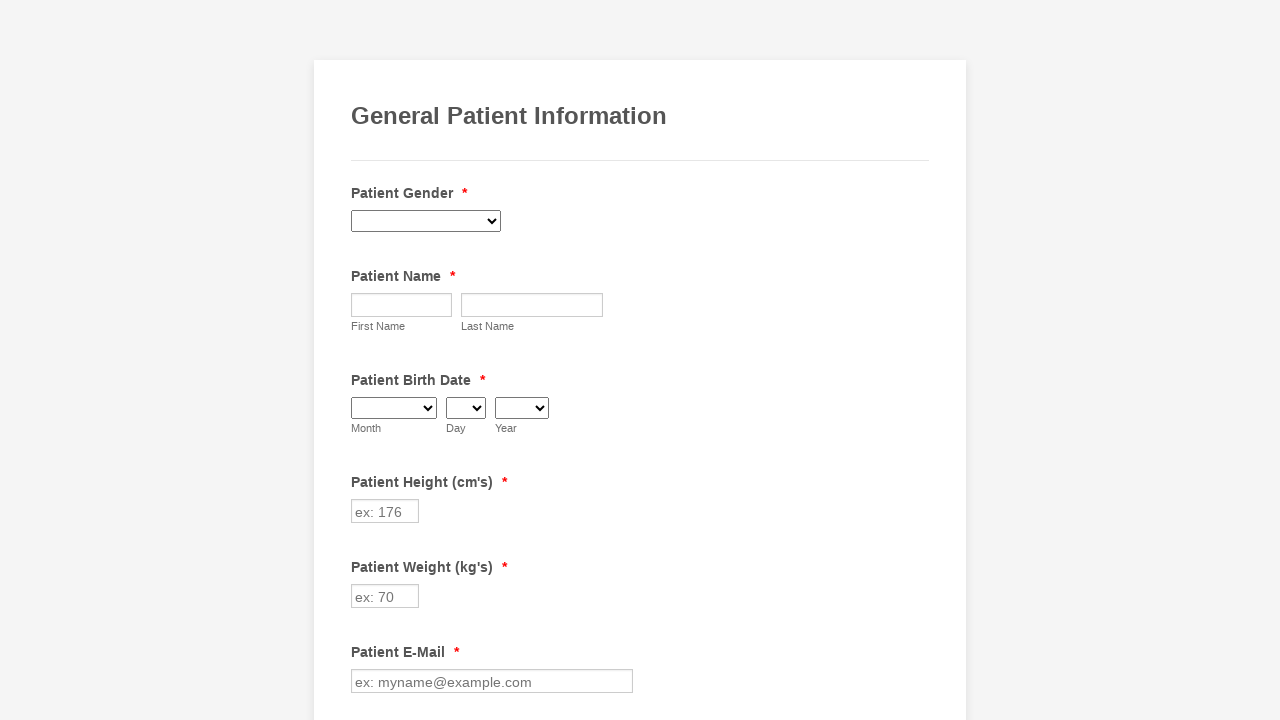

Found 29 checkboxes on the form
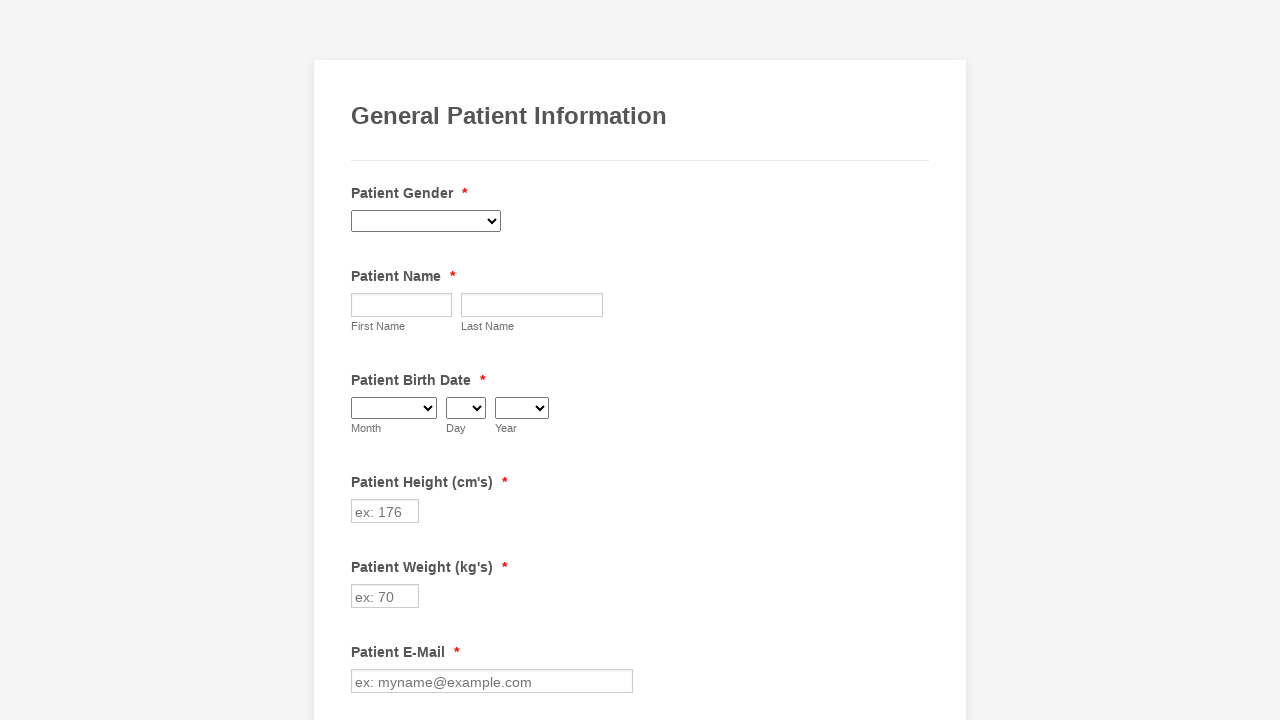

Clicked checkbox 1 to select it at (362, 360) on xpath=//div[@class='form-input-wide']//input[@type='checkbox'] >> nth=0
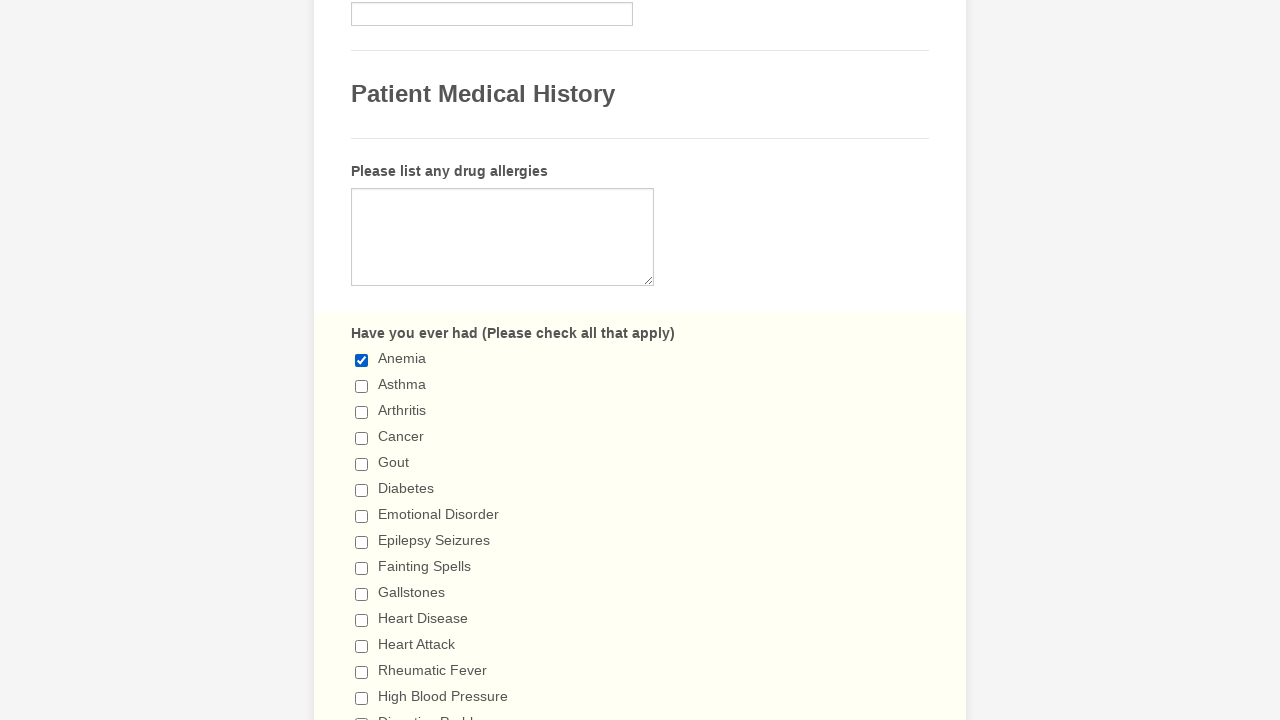

Clicked checkbox 2 to select it at (362, 386) on xpath=//div[@class='form-input-wide']//input[@type='checkbox'] >> nth=1
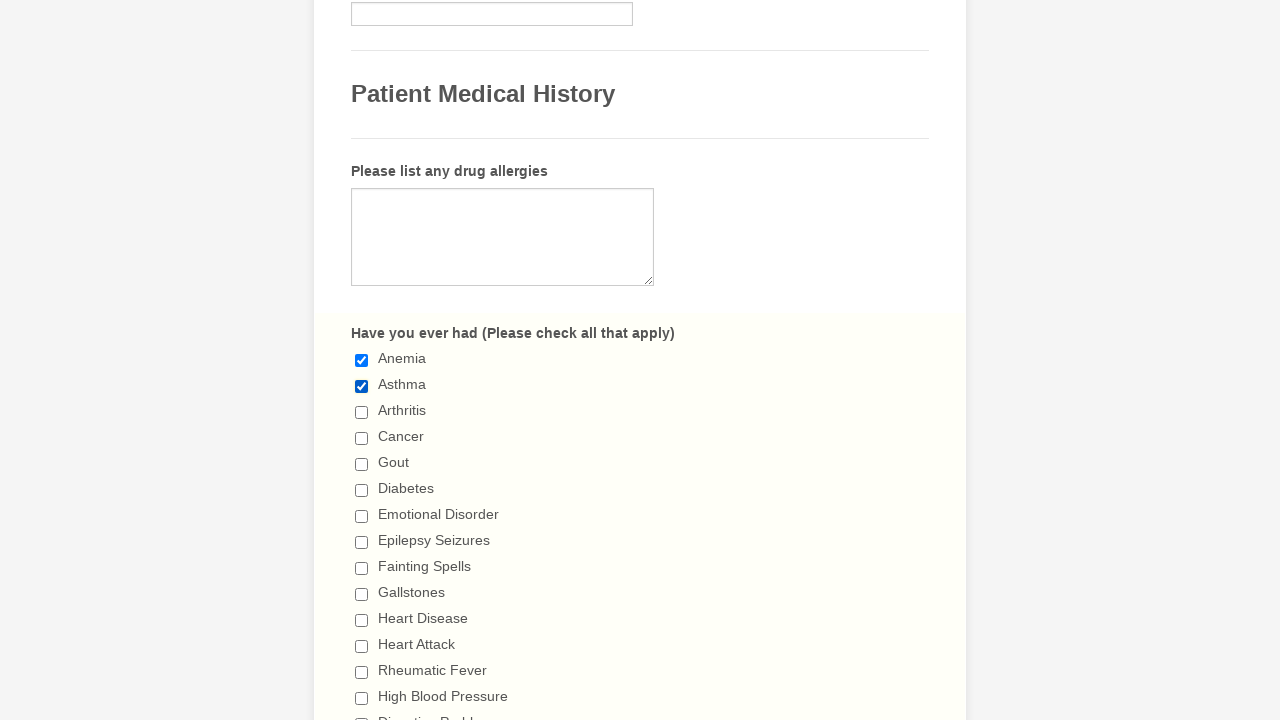

Clicked checkbox 3 to select it at (362, 412) on xpath=//div[@class='form-input-wide']//input[@type='checkbox'] >> nth=2
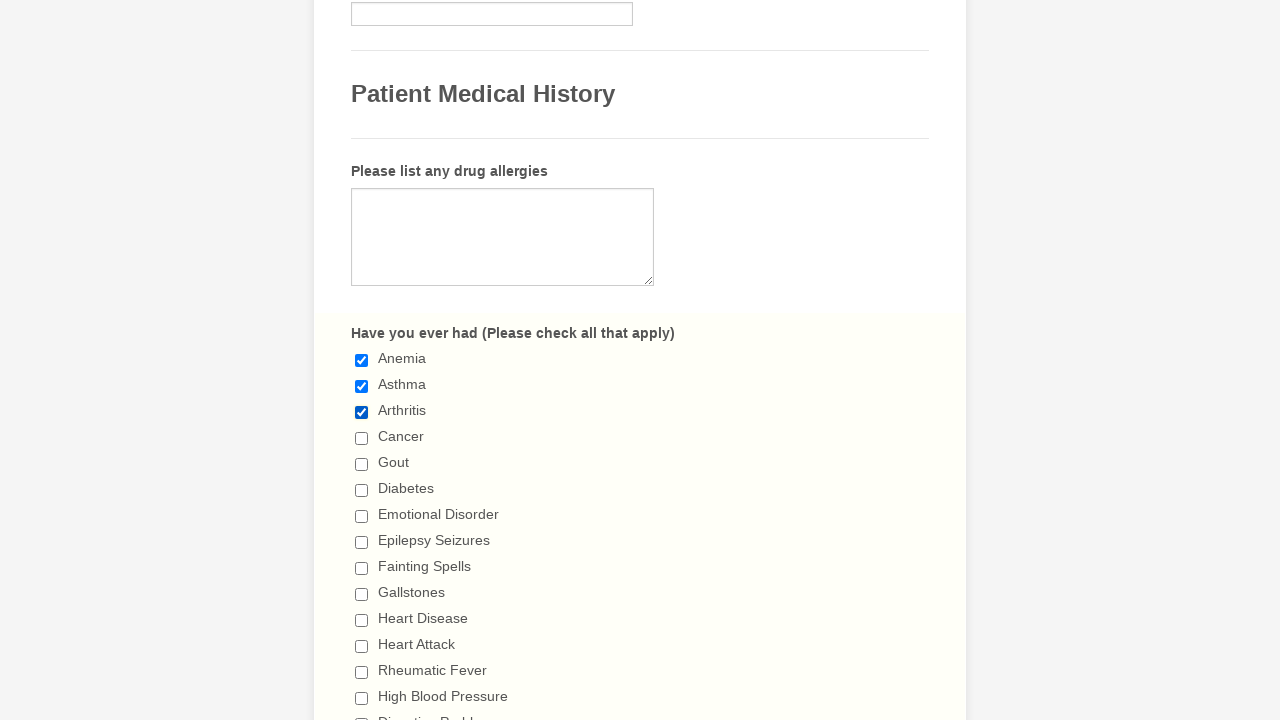

Clicked checkbox 4 to select it at (362, 438) on xpath=//div[@class='form-input-wide']//input[@type='checkbox'] >> nth=3
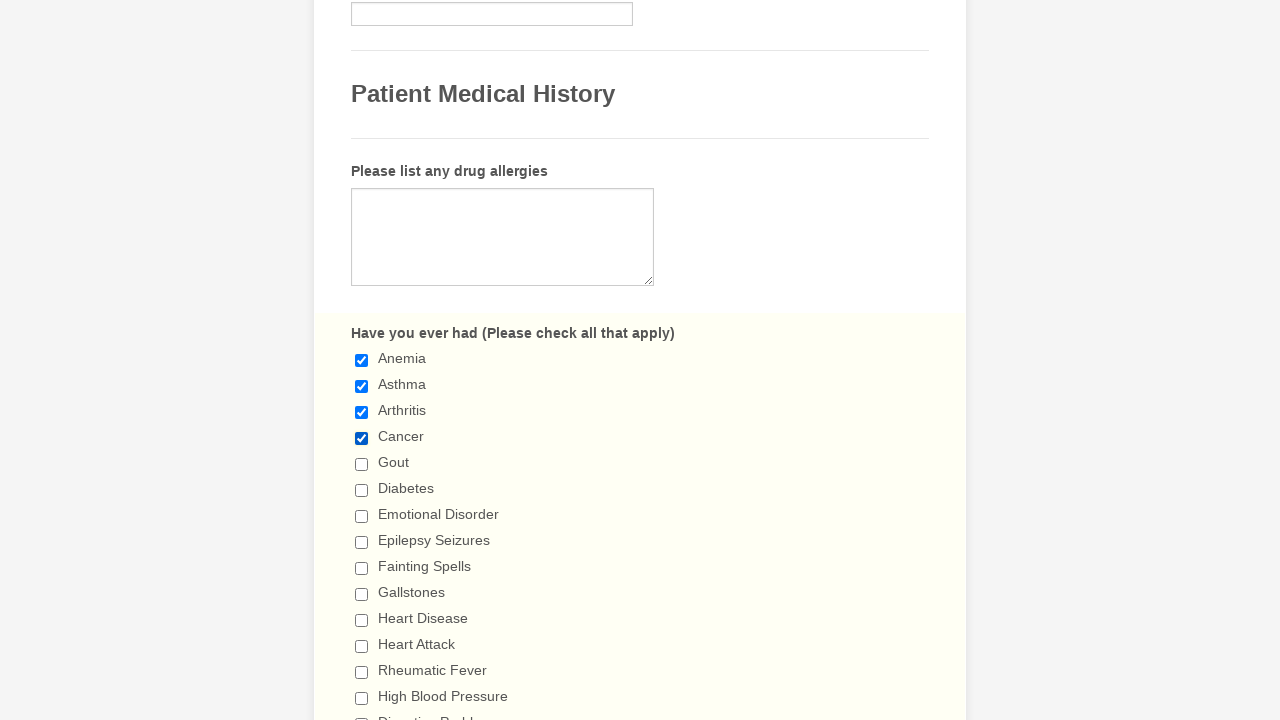

Clicked checkbox 5 to select it at (362, 464) on xpath=//div[@class='form-input-wide']//input[@type='checkbox'] >> nth=4
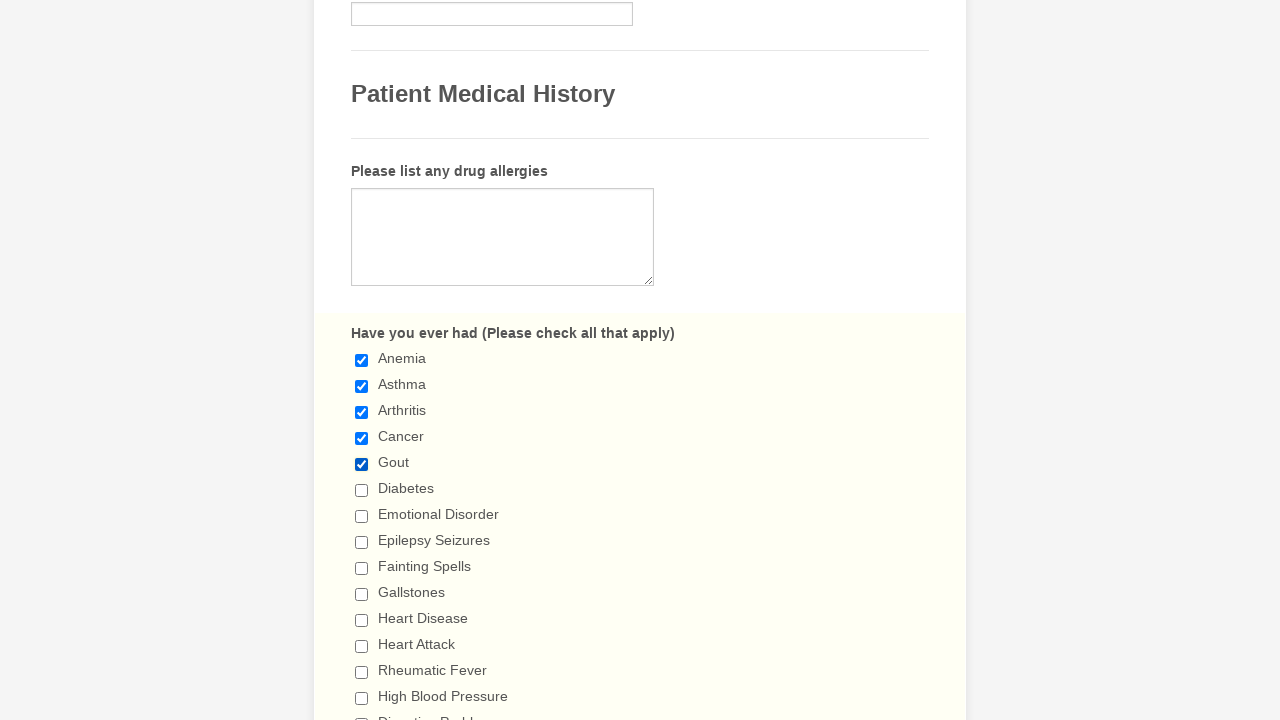

Clicked checkbox 6 to select it at (362, 490) on xpath=//div[@class='form-input-wide']//input[@type='checkbox'] >> nth=5
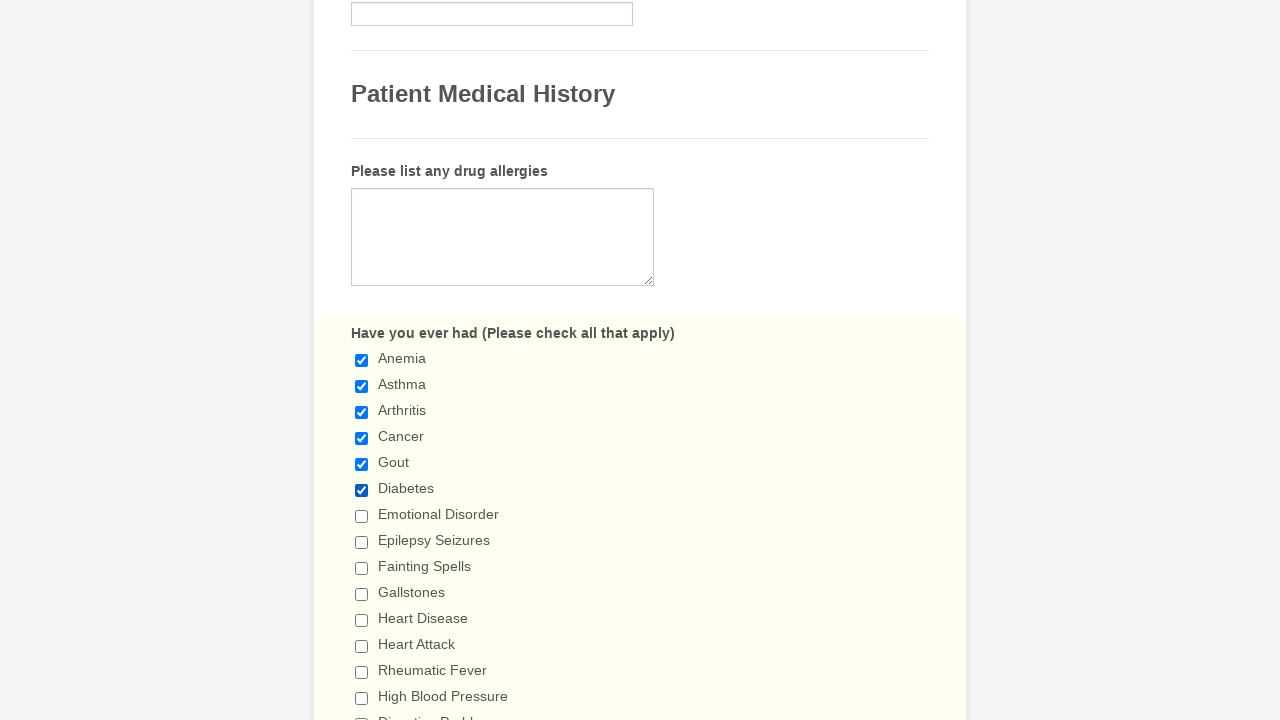

Clicked checkbox 7 to select it at (362, 516) on xpath=//div[@class='form-input-wide']//input[@type='checkbox'] >> nth=6
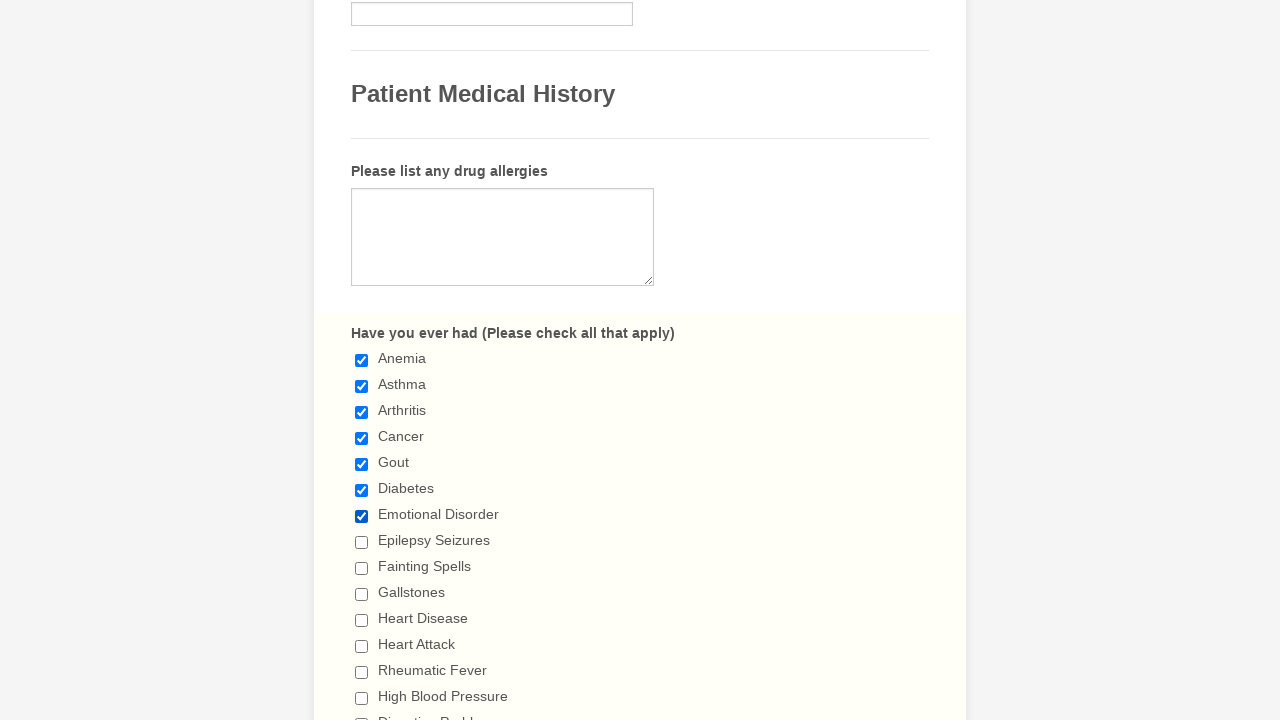

Clicked checkbox 8 to select it at (362, 542) on xpath=//div[@class='form-input-wide']//input[@type='checkbox'] >> nth=7
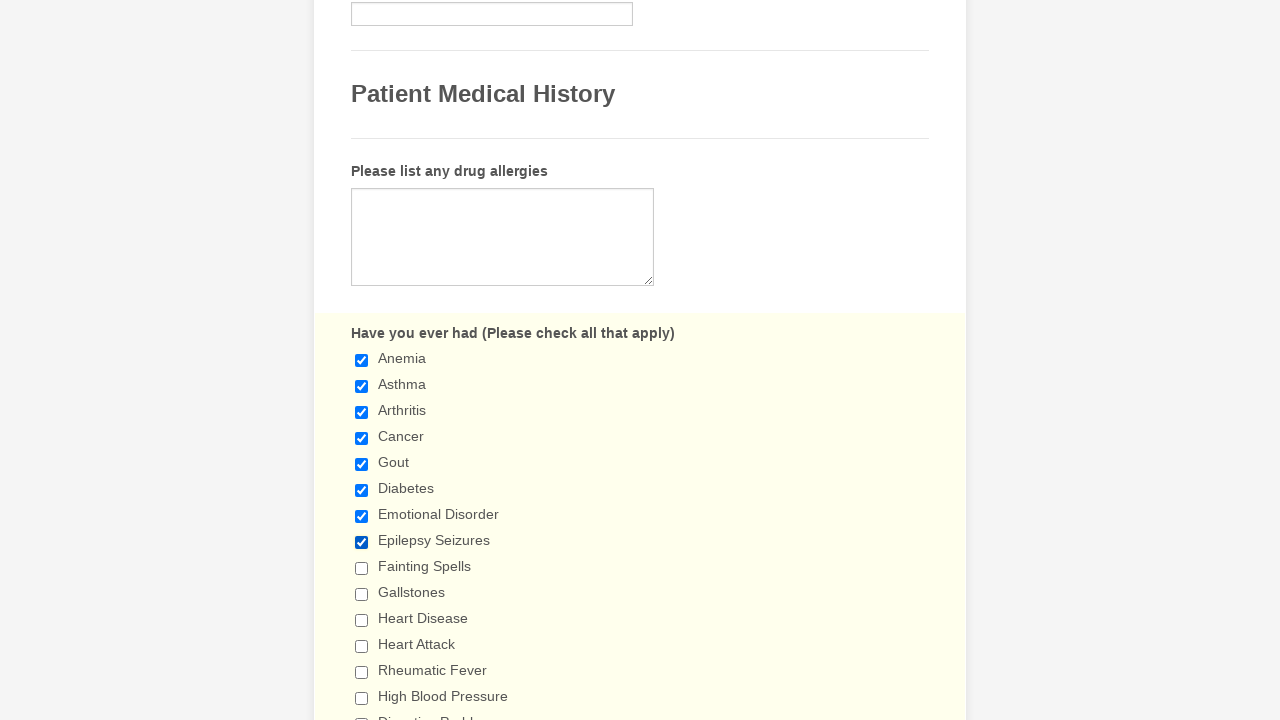

Clicked checkbox 9 to select it at (362, 568) on xpath=//div[@class='form-input-wide']//input[@type='checkbox'] >> nth=8
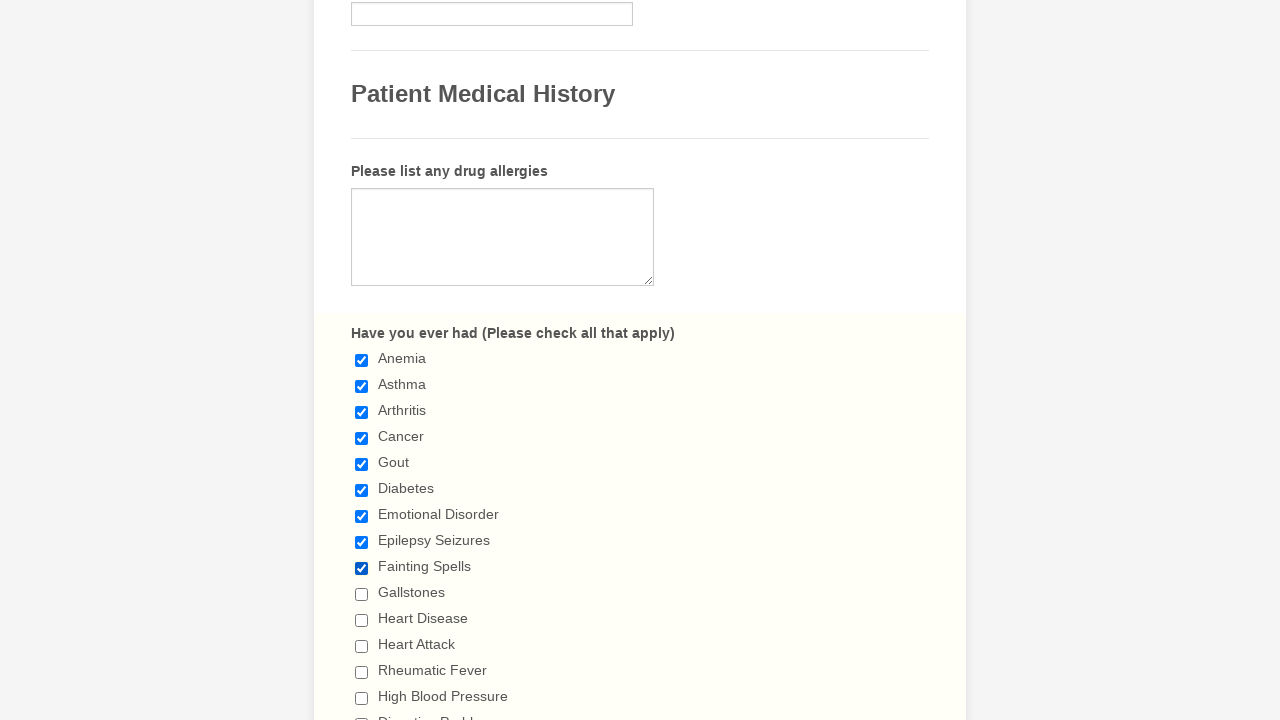

Clicked checkbox 10 to select it at (362, 594) on xpath=//div[@class='form-input-wide']//input[@type='checkbox'] >> nth=9
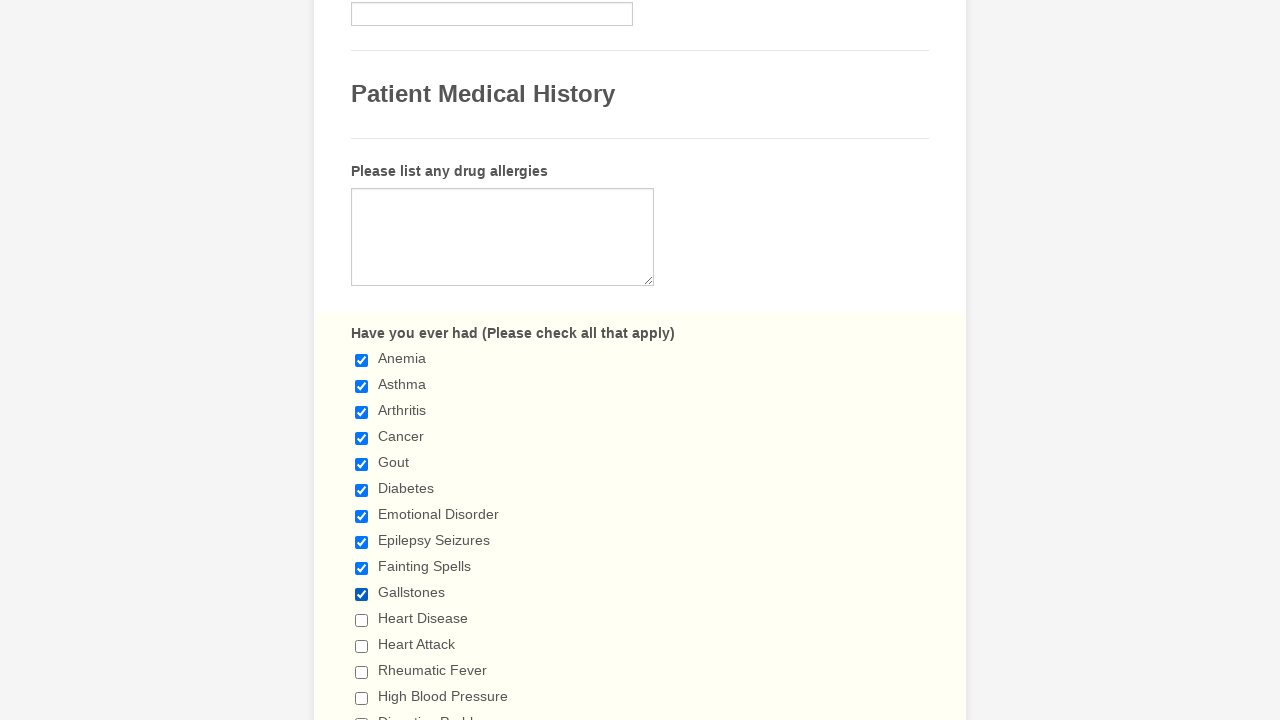

Clicked checkbox 11 to select it at (362, 620) on xpath=//div[@class='form-input-wide']//input[@type='checkbox'] >> nth=10
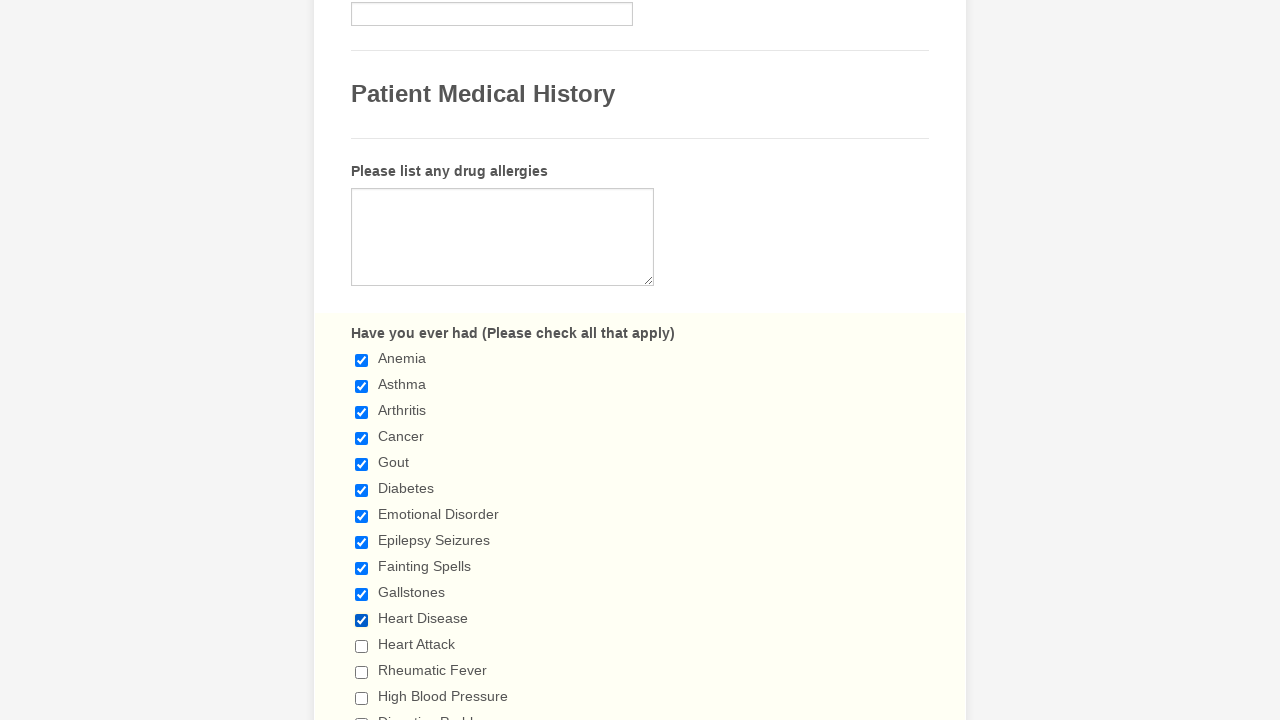

Clicked checkbox 12 to select it at (362, 646) on xpath=//div[@class='form-input-wide']//input[@type='checkbox'] >> nth=11
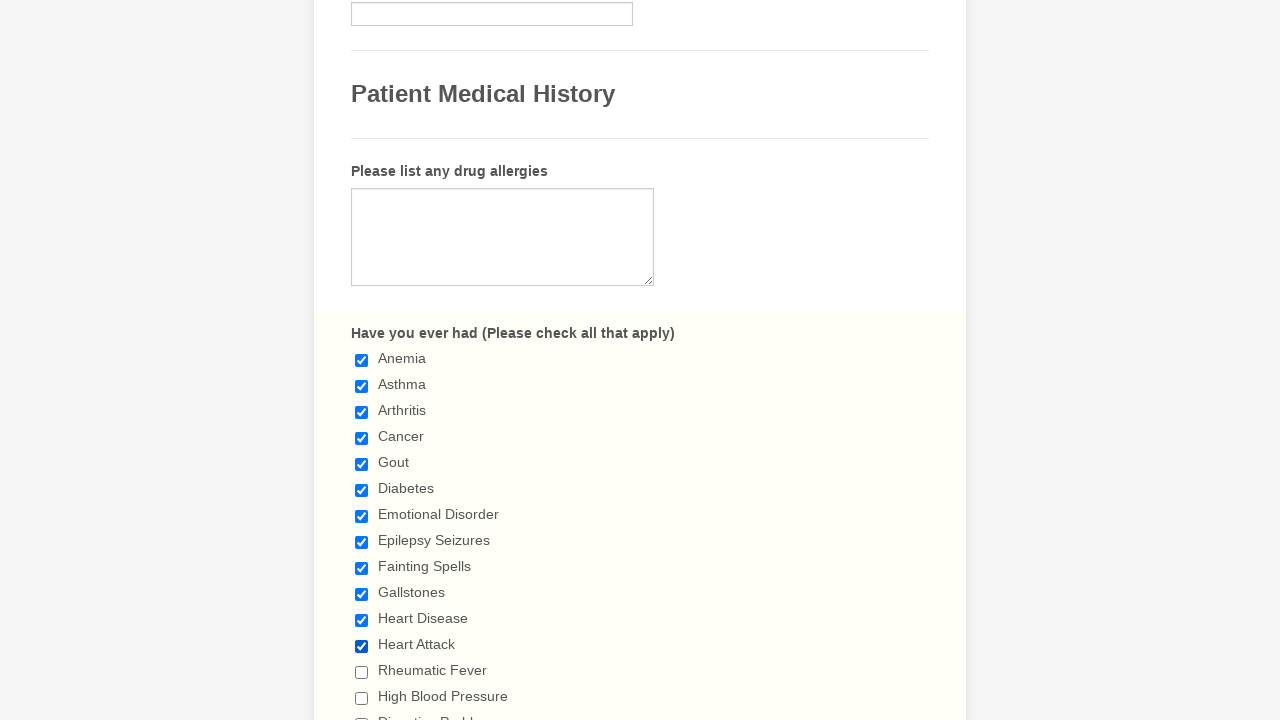

Clicked checkbox 13 to select it at (362, 672) on xpath=//div[@class='form-input-wide']//input[@type='checkbox'] >> nth=12
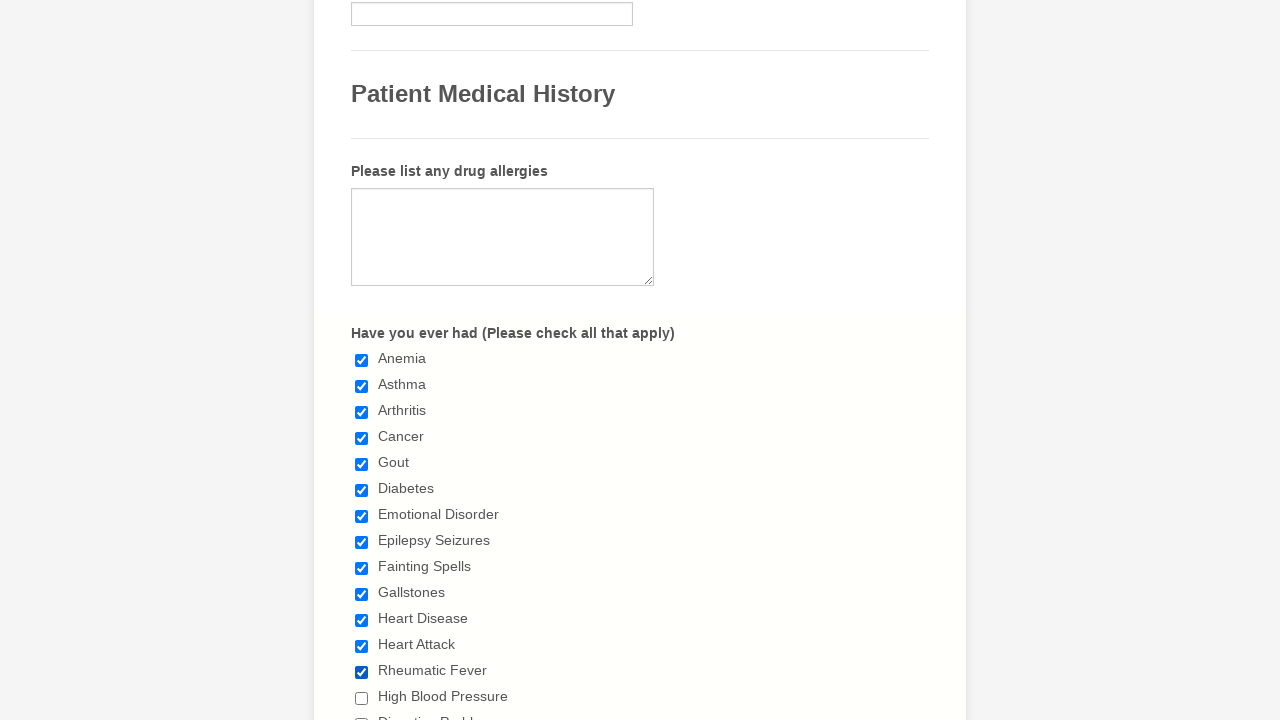

Clicked checkbox 14 to select it at (362, 698) on xpath=//div[@class='form-input-wide']//input[@type='checkbox'] >> nth=13
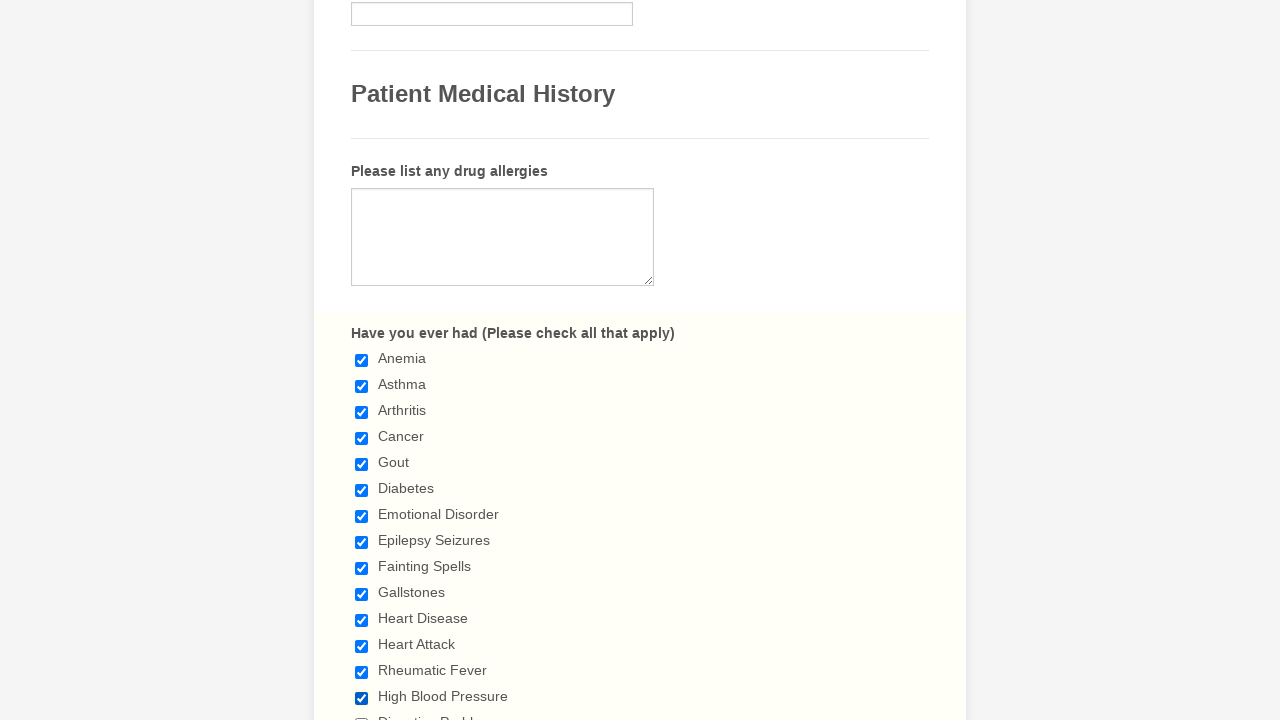

Clicked checkbox 15 to select it at (362, 714) on xpath=//div[@class='form-input-wide']//input[@type='checkbox'] >> nth=14
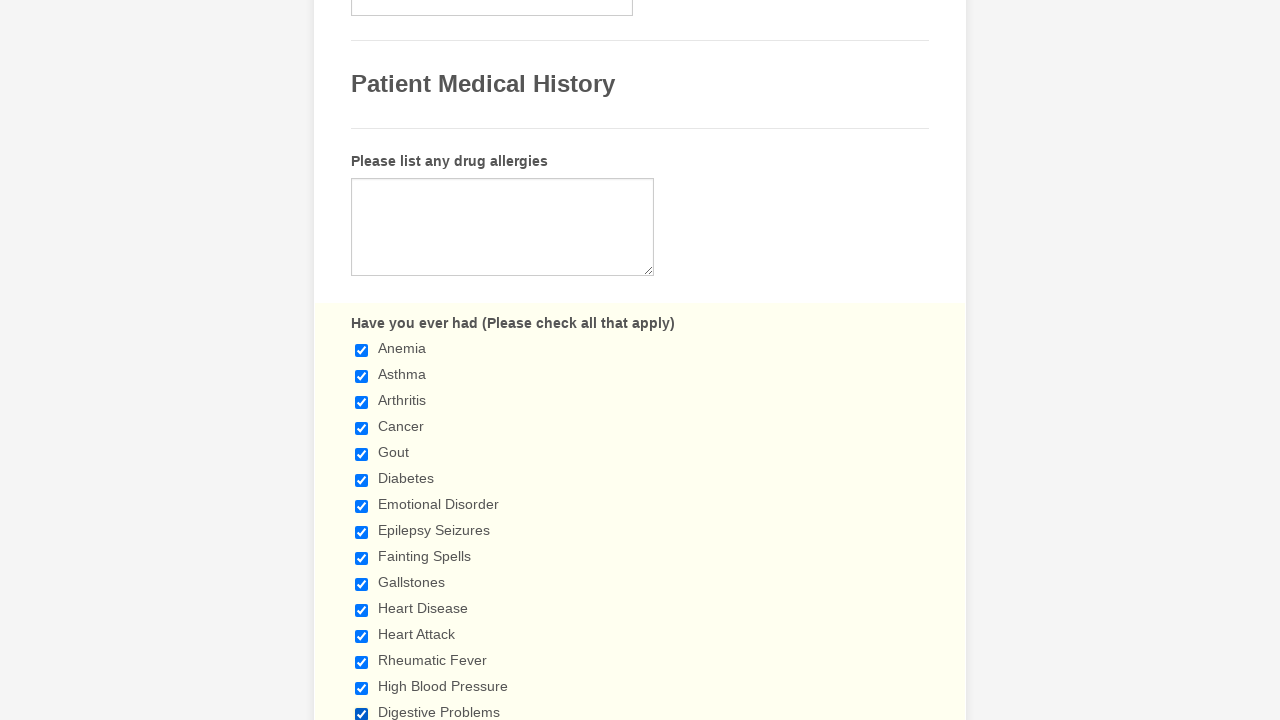

Clicked checkbox 16 to select it at (362, 360) on xpath=//div[@class='form-input-wide']//input[@type='checkbox'] >> nth=15
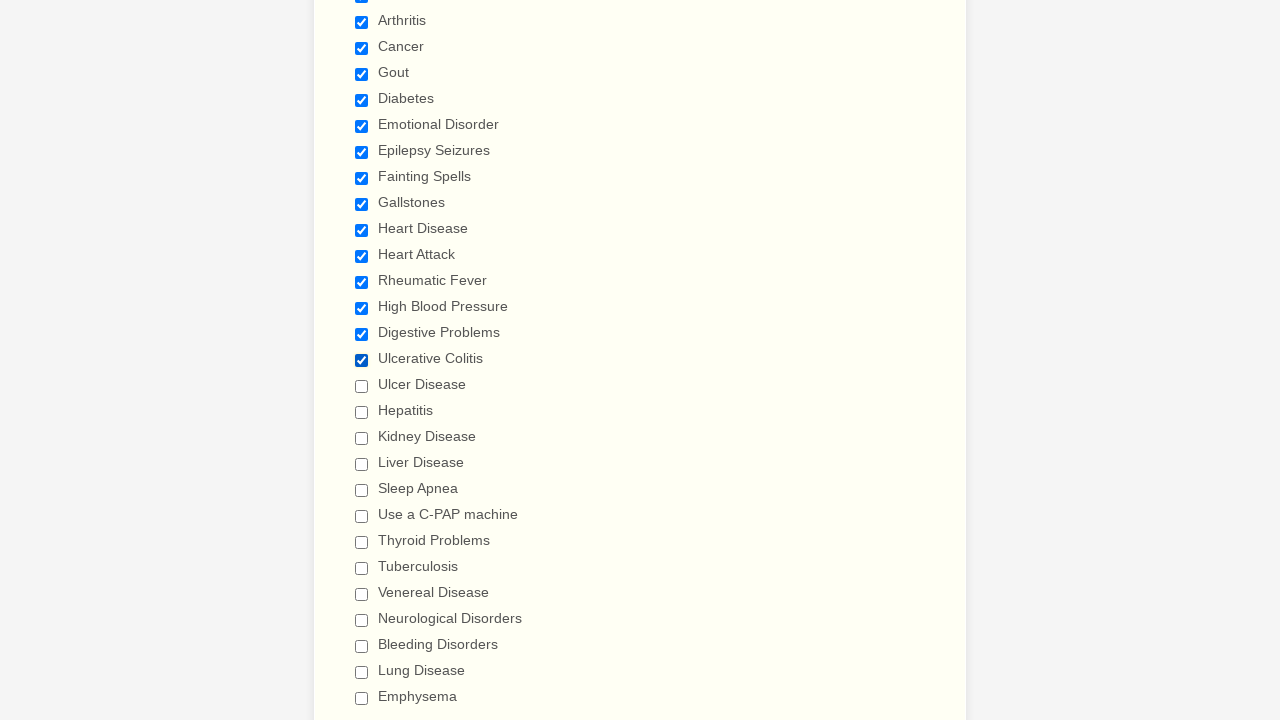

Clicked checkbox 17 to select it at (362, 386) on xpath=//div[@class='form-input-wide']//input[@type='checkbox'] >> nth=16
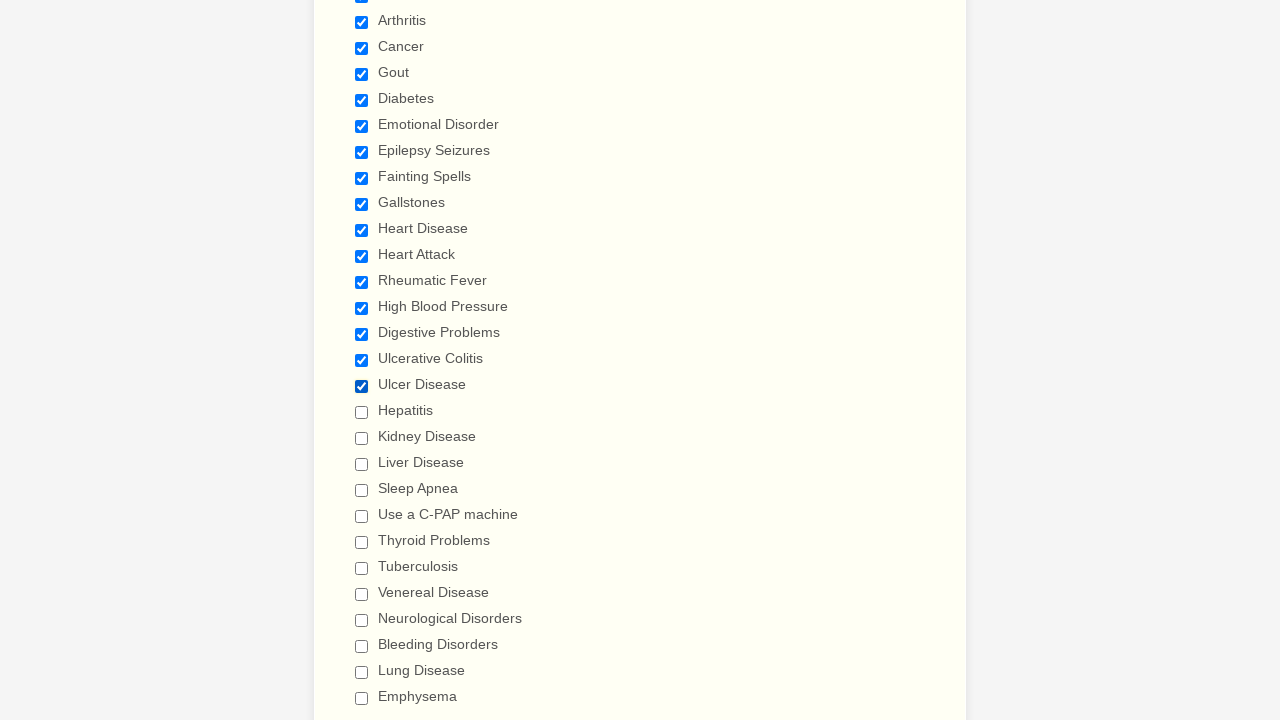

Clicked checkbox 18 to select it at (362, 412) on xpath=//div[@class='form-input-wide']//input[@type='checkbox'] >> nth=17
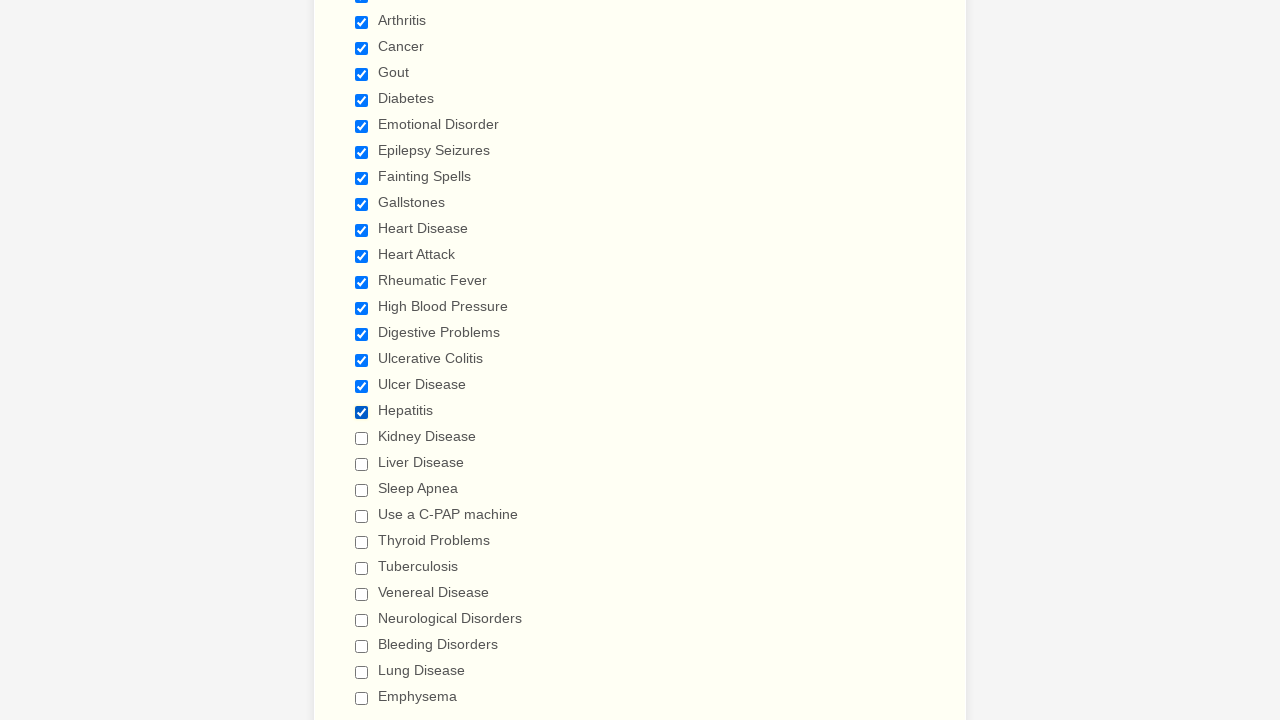

Clicked checkbox 19 to select it at (362, 438) on xpath=//div[@class='form-input-wide']//input[@type='checkbox'] >> nth=18
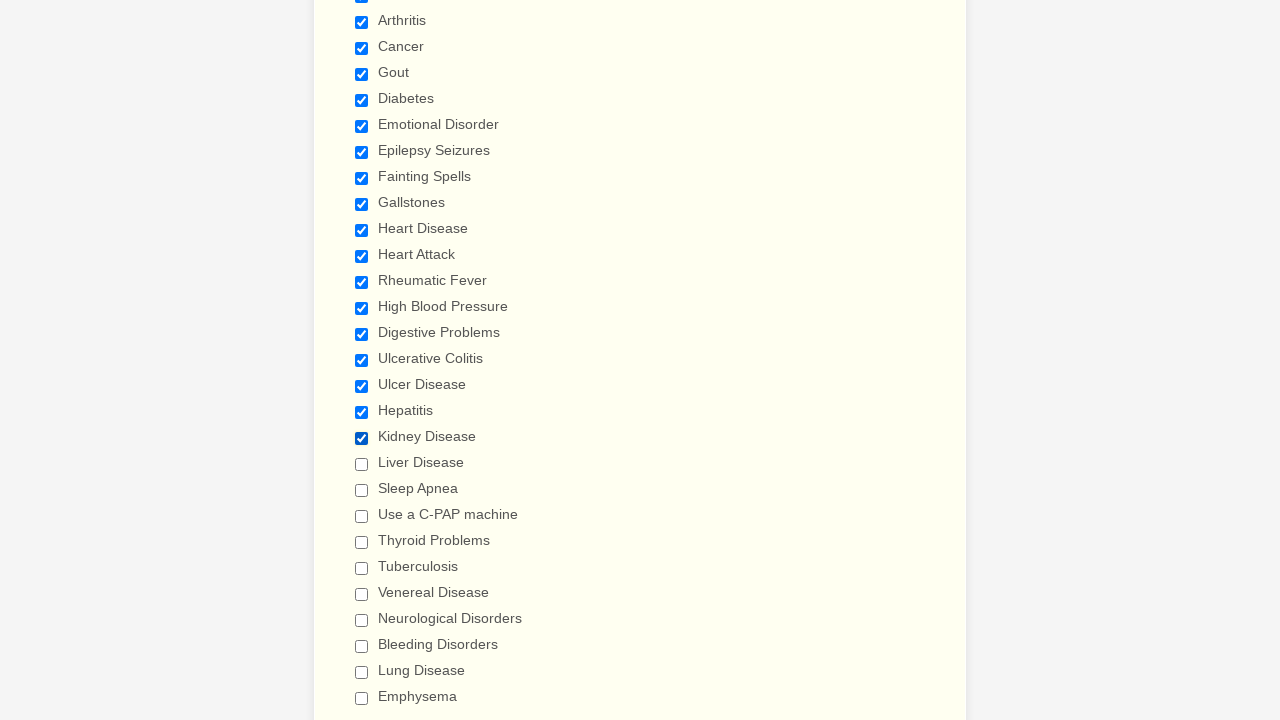

Clicked checkbox 20 to select it at (362, 464) on xpath=//div[@class='form-input-wide']//input[@type='checkbox'] >> nth=19
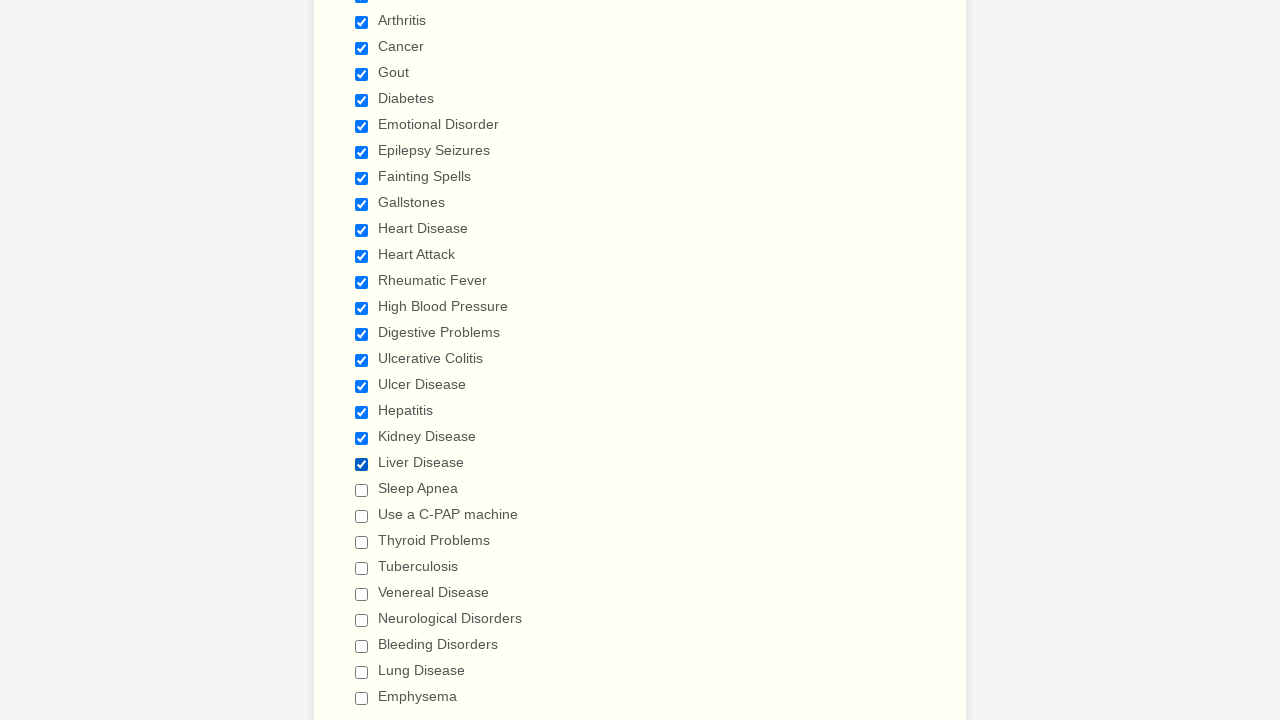

Clicked checkbox 21 to select it at (362, 490) on xpath=//div[@class='form-input-wide']//input[@type='checkbox'] >> nth=20
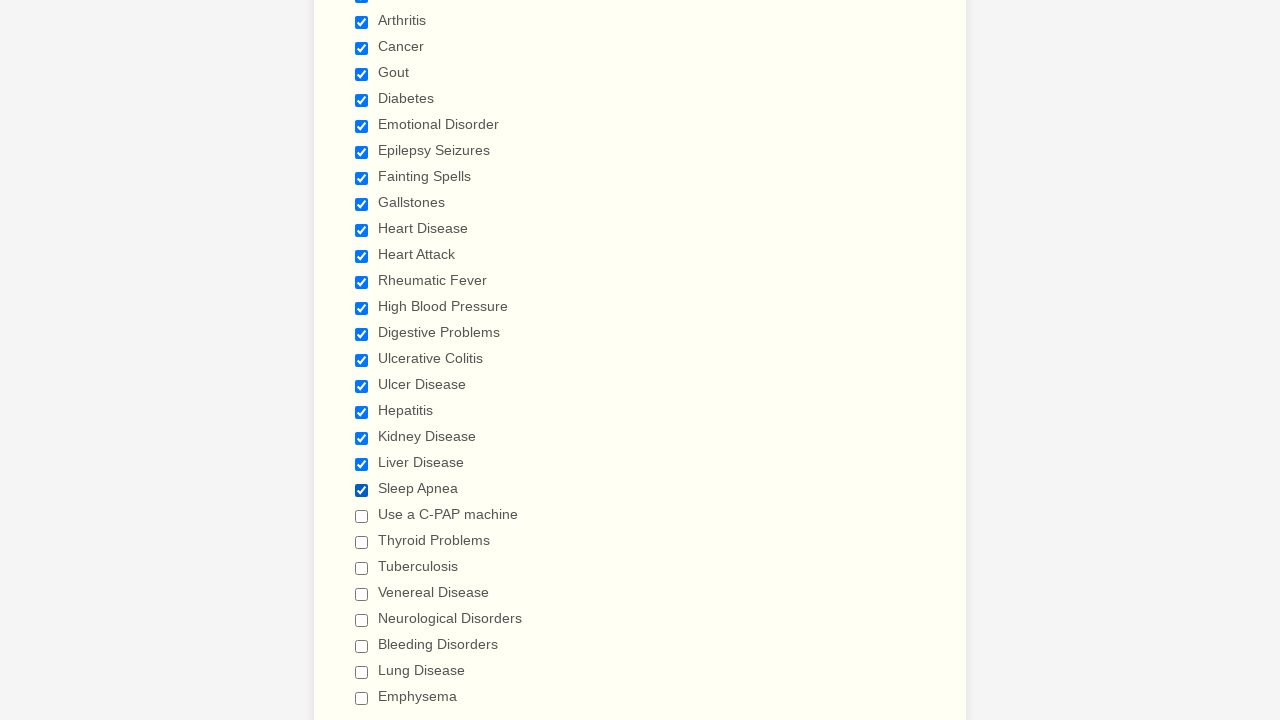

Clicked checkbox 22 to select it at (362, 516) on xpath=//div[@class='form-input-wide']//input[@type='checkbox'] >> nth=21
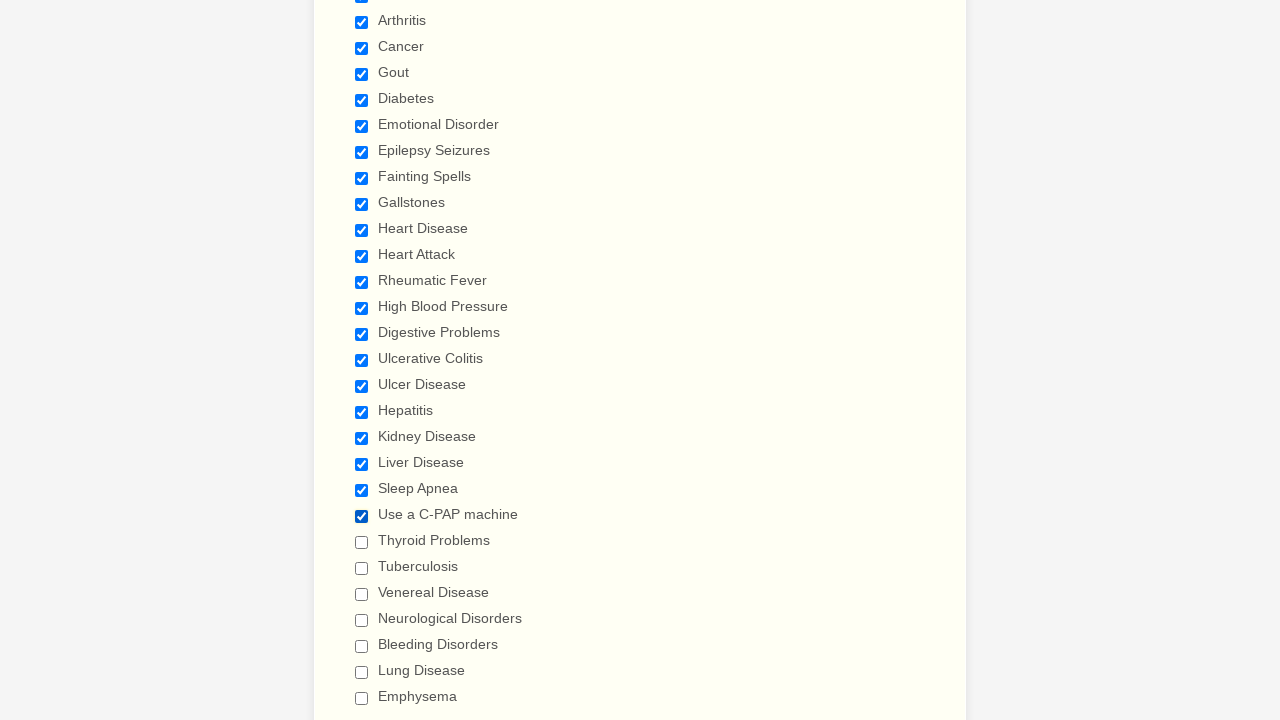

Clicked checkbox 23 to select it at (362, 542) on xpath=//div[@class='form-input-wide']//input[@type='checkbox'] >> nth=22
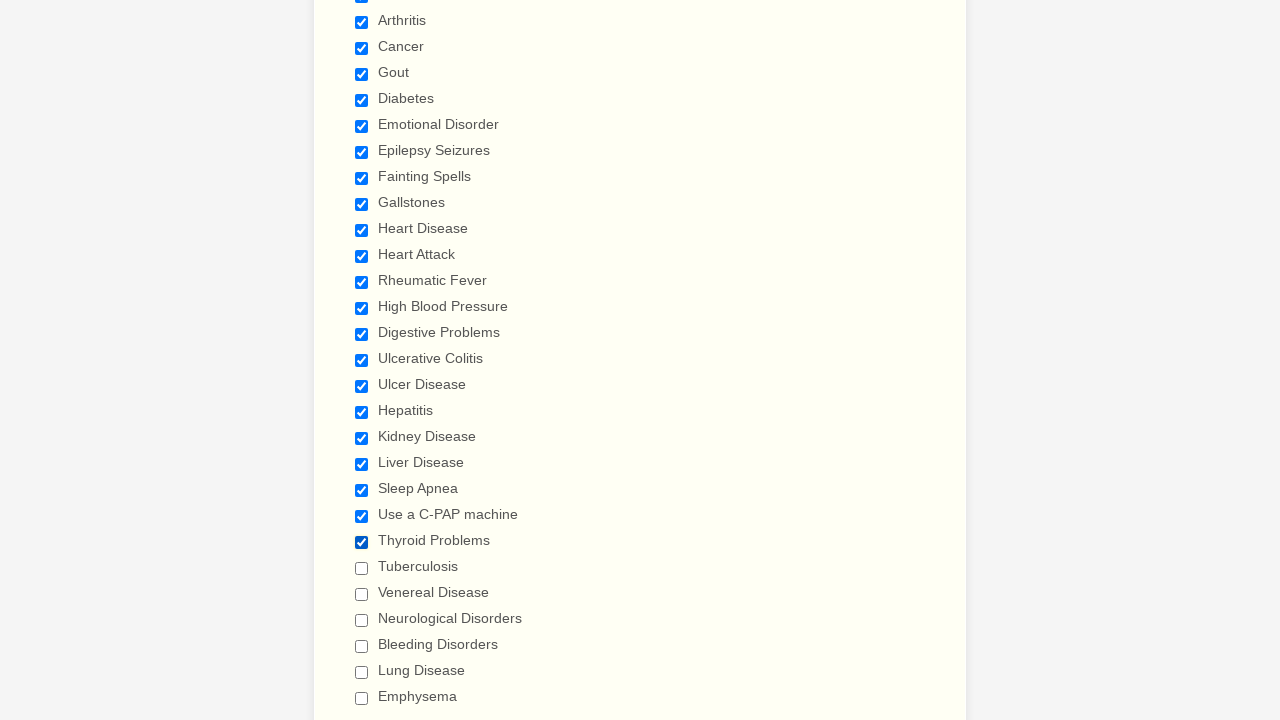

Clicked checkbox 24 to select it at (362, 568) on xpath=//div[@class='form-input-wide']//input[@type='checkbox'] >> nth=23
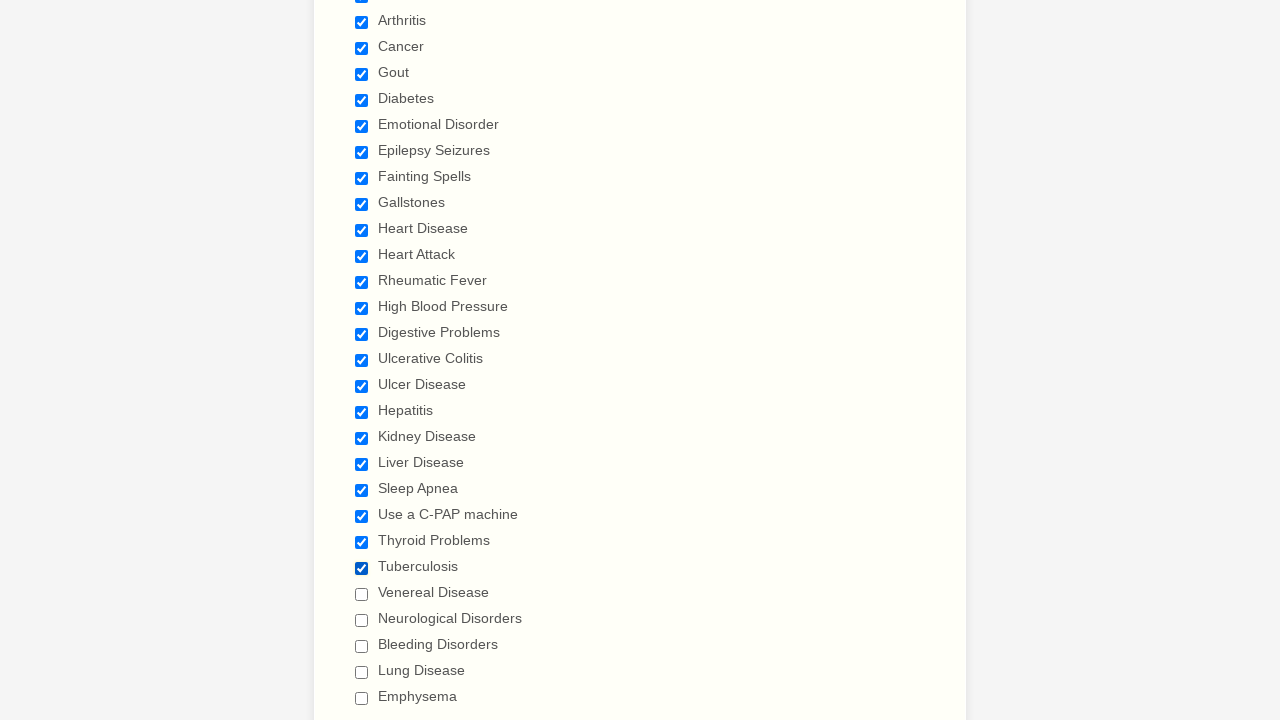

Clicked checkbox 25 to select it at (362, 594) on xpath=//div[@class='form-input-wide']//input[@type='checkbox'] >> nth=24
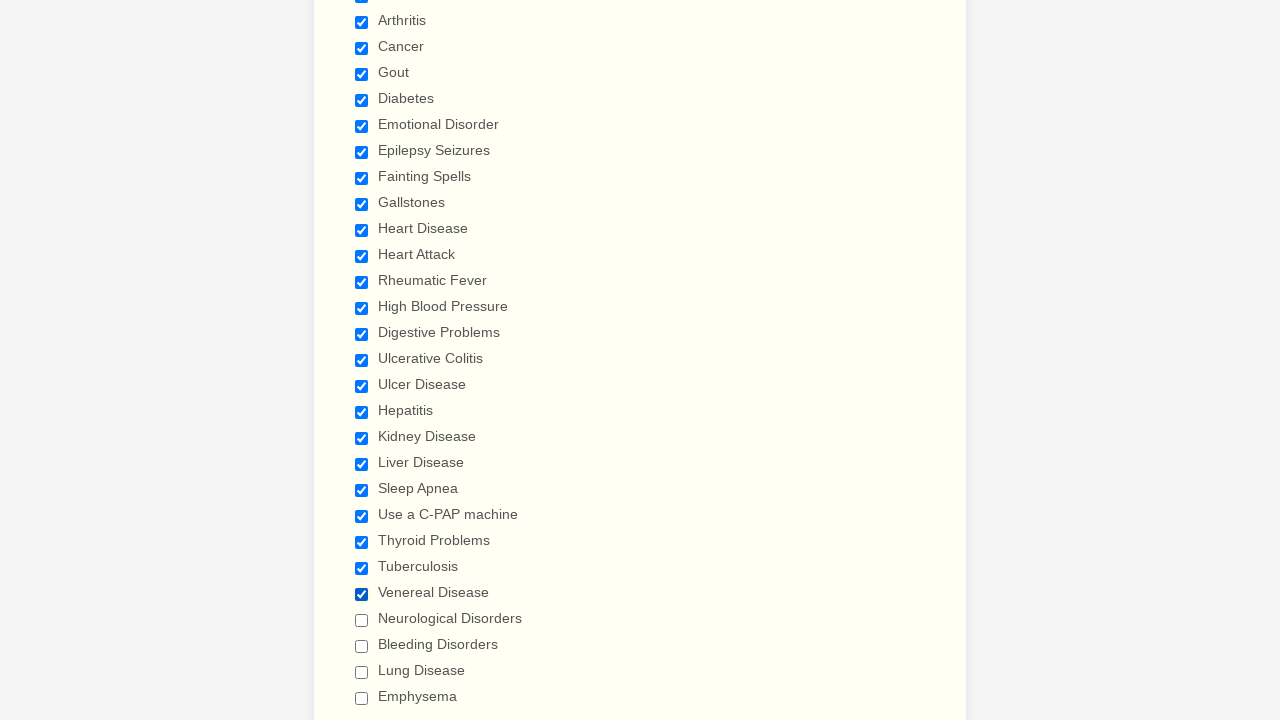

Clicked checkbox 26 to select it at (362, 620) on xpath=//div[@class='form-input-wide']//input[@type='checkbox'] >> nth=25
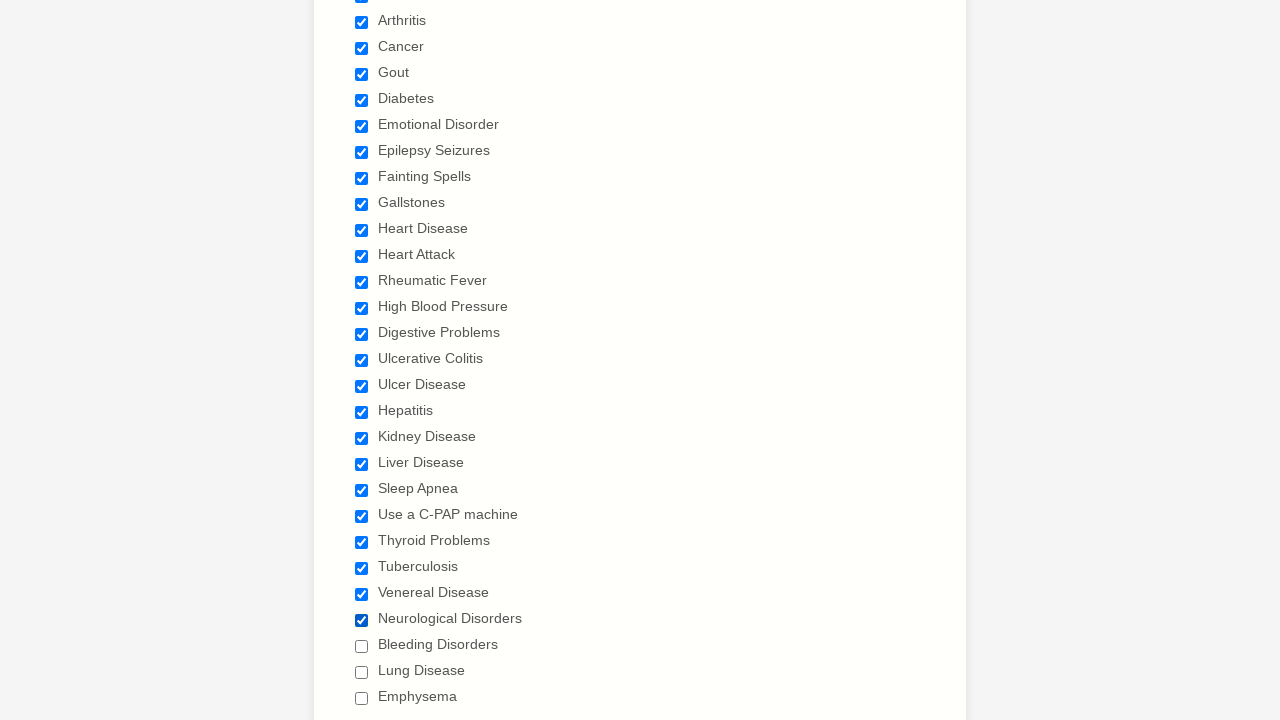

Clicked checkbox 27 to select it at (362, 646) on xpath=//div[@class='form-input-wide']//input[@type='checkbox'] >> nth=26
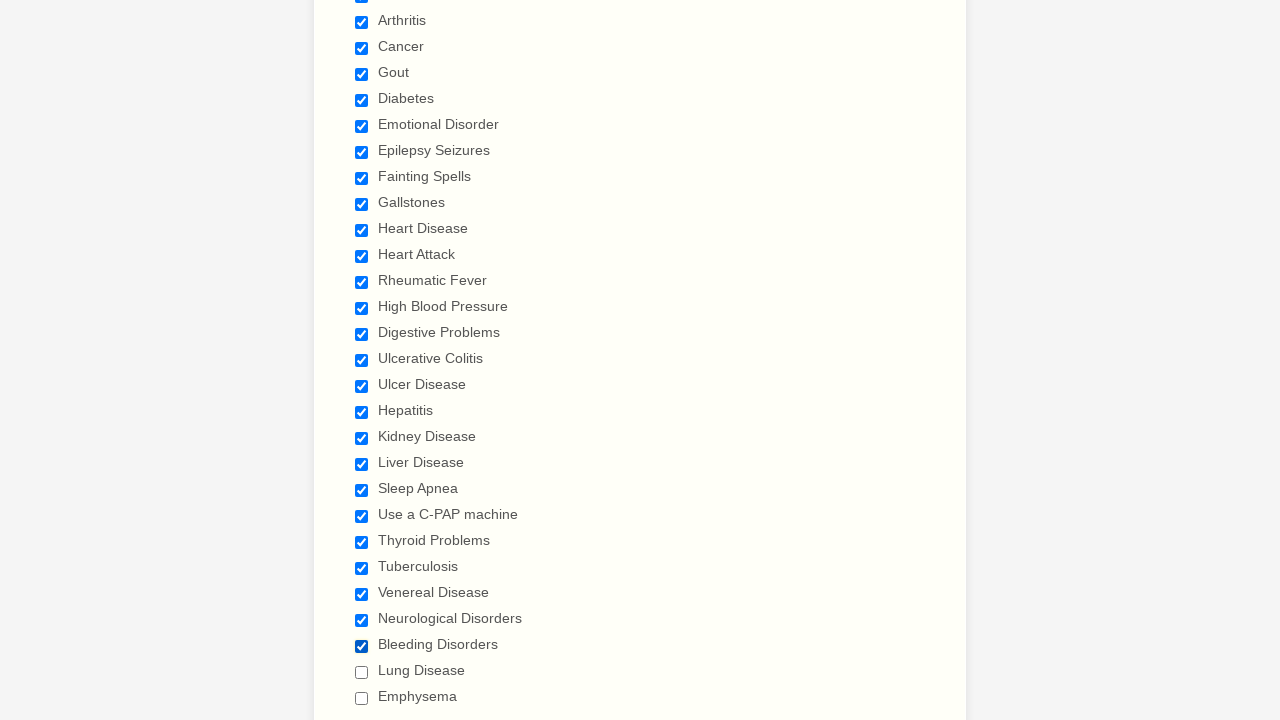

Clicked checkbox 28 to select it at (362, 672) on xpath=//div[@class='form-input-wide']//input[@type='checkbox'] >> nth=27
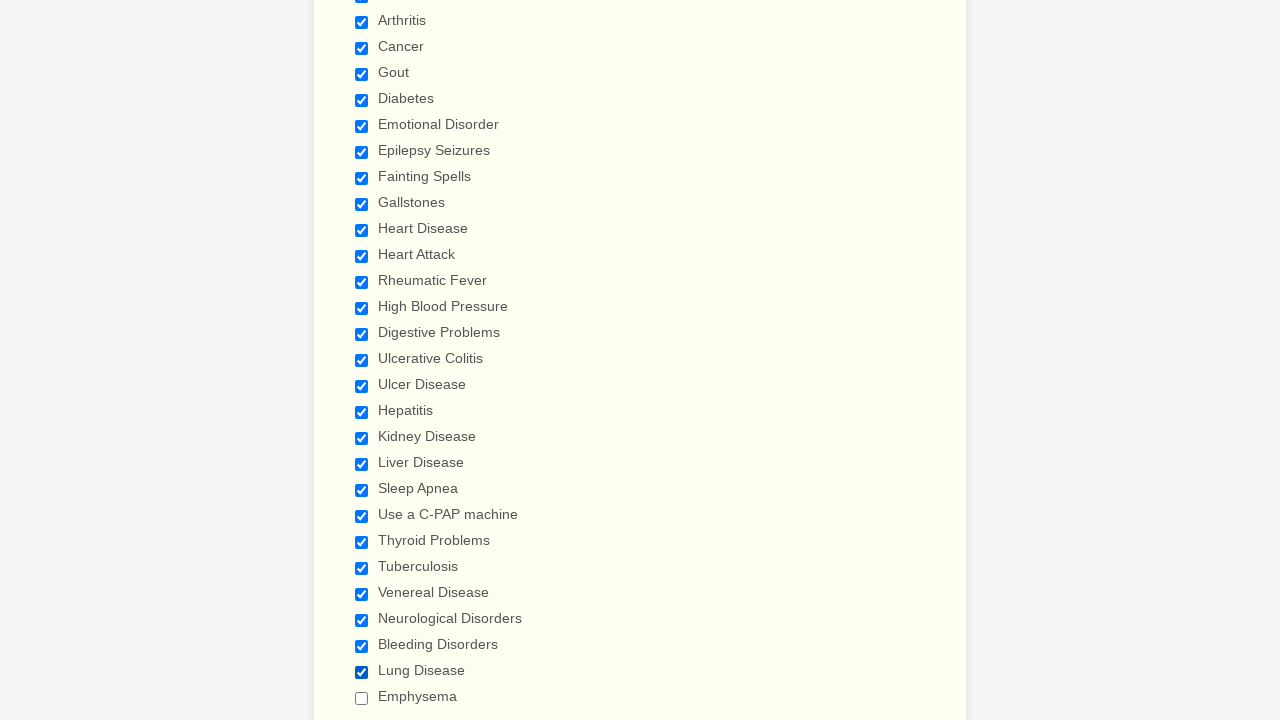

Clicked checkbox 29 to select it at (362, 698) on xpath=//div[@class='form-input-wide']//input[@type='checkbox'] >> nth=28
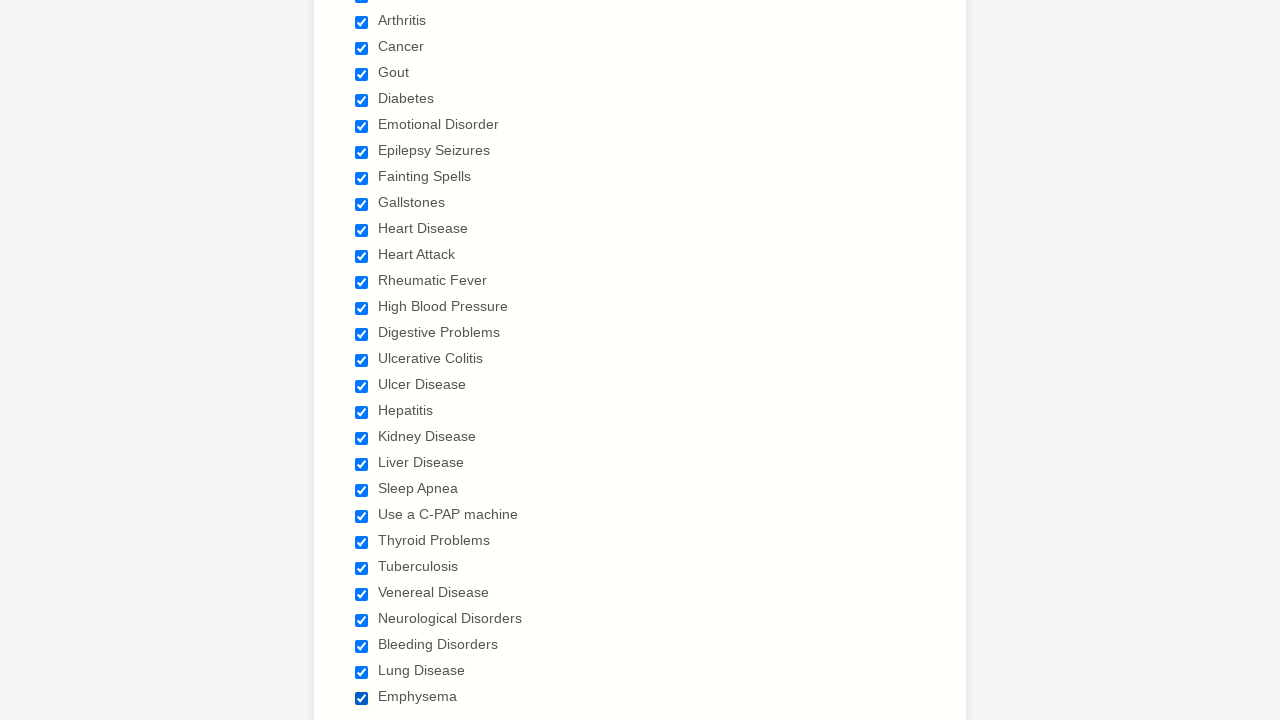

Waited 3 seconds after selecting all checkboxes
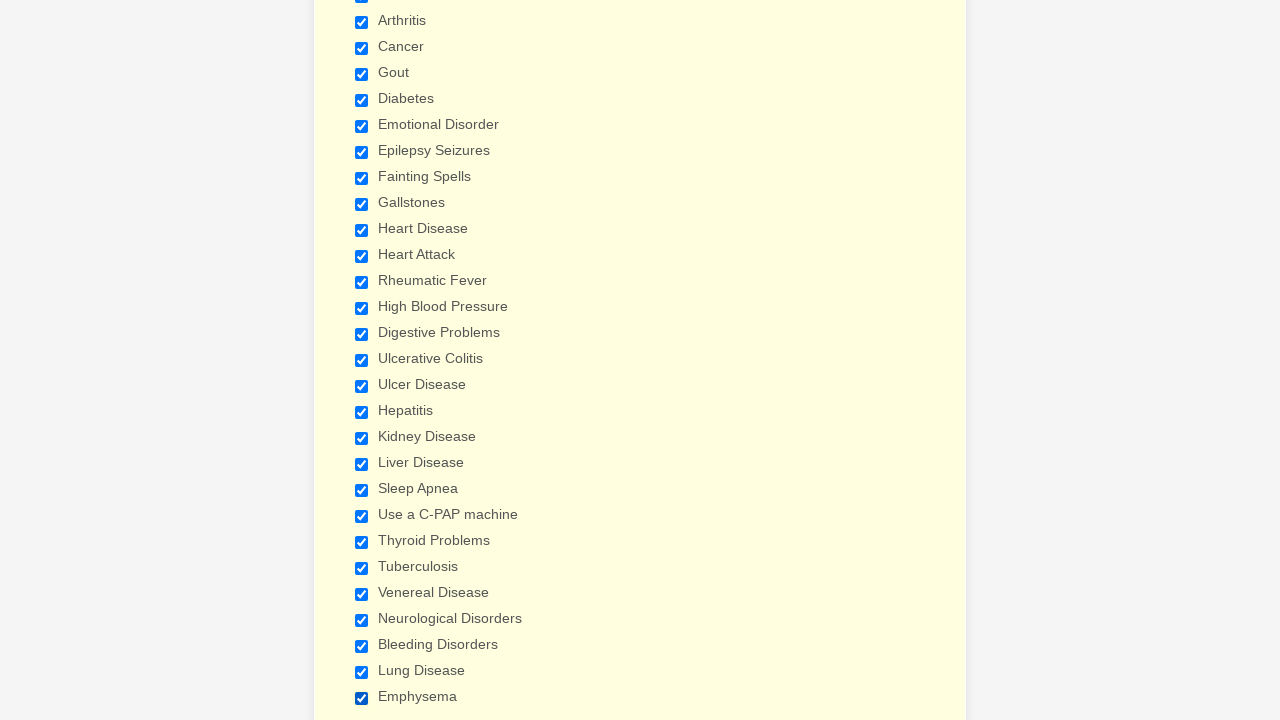

Clicked checkbox 1 to unselect it at (362, 360) on xpath=//div[@class='form-input-wide']//input[@type='checkbox'] >> nth=0
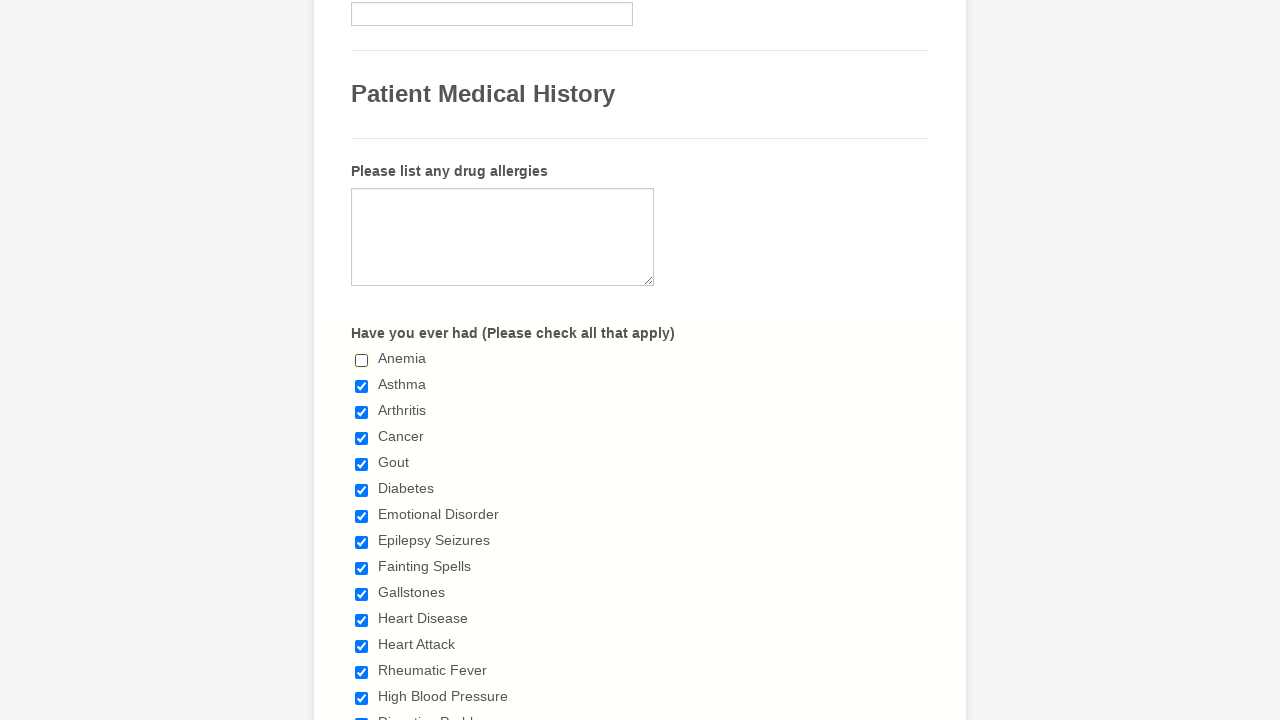

Clicked checkbox 2 to unselect it at (362, 386) on xpath=//div[@class='form-input-wide']//input[@type='checkbox'] >> nth=1
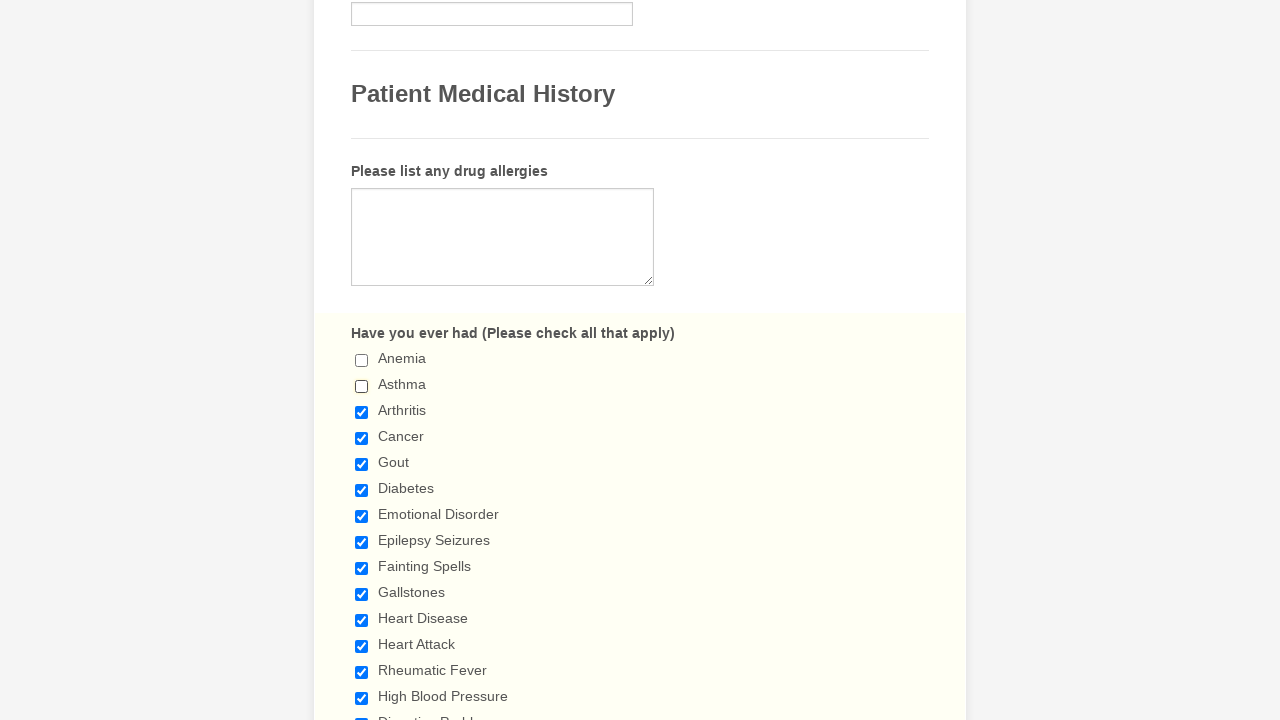

Clicked checkbox 3 to unselect it at (362, 412) on xpath=//div[@class='form-input-wide']//input[@type='checkbox'] >> nth=2
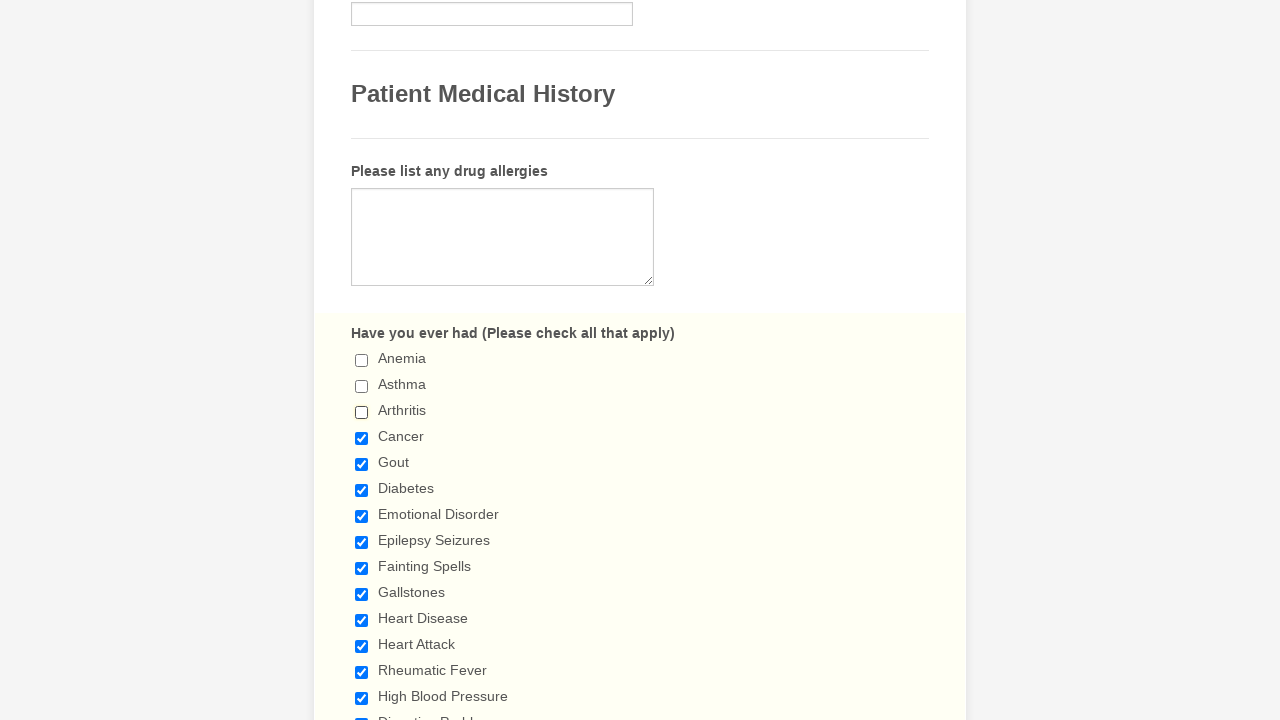

Clicked checkbox 4 to unselect it at (362, 438) on xpath=//div[@class='form-input-wide']//input[@type='checkbox'] >> nth=3
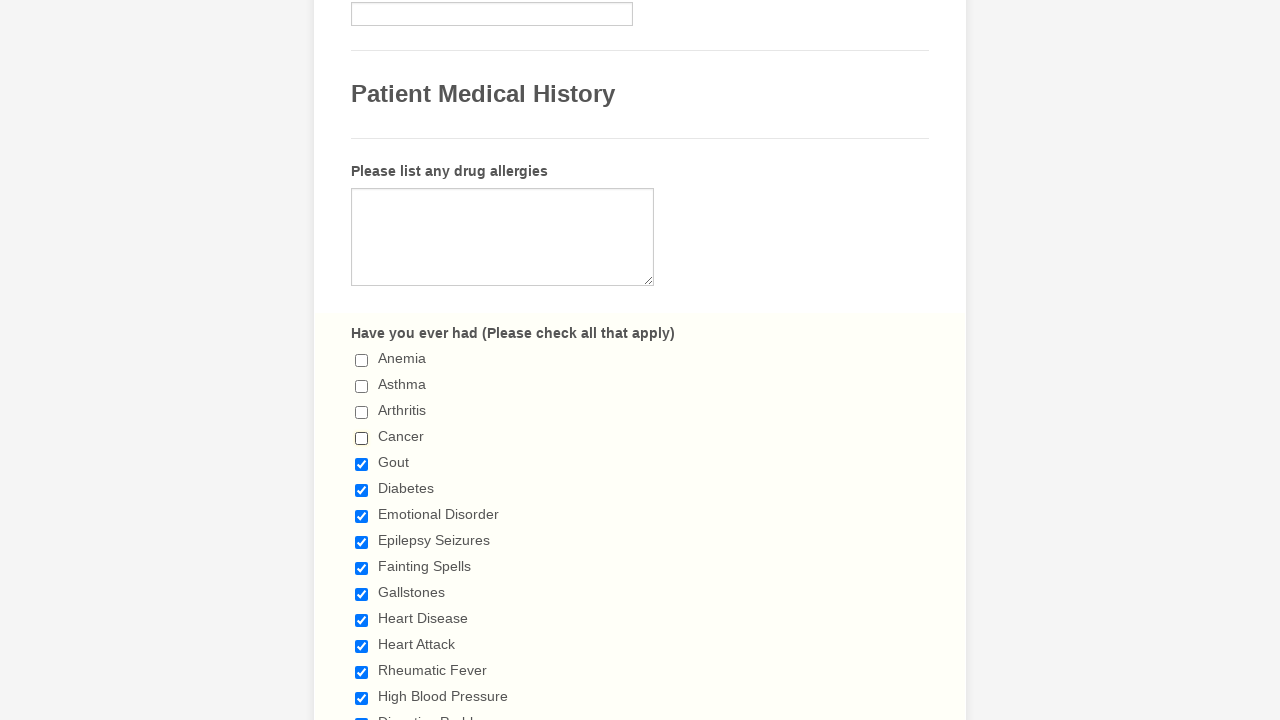

Clicked checkbox 5 to unselect it at (362, 464) on xpath=//div[@class='form-input-wide']//input[@type='checkbox'] >> nth=4
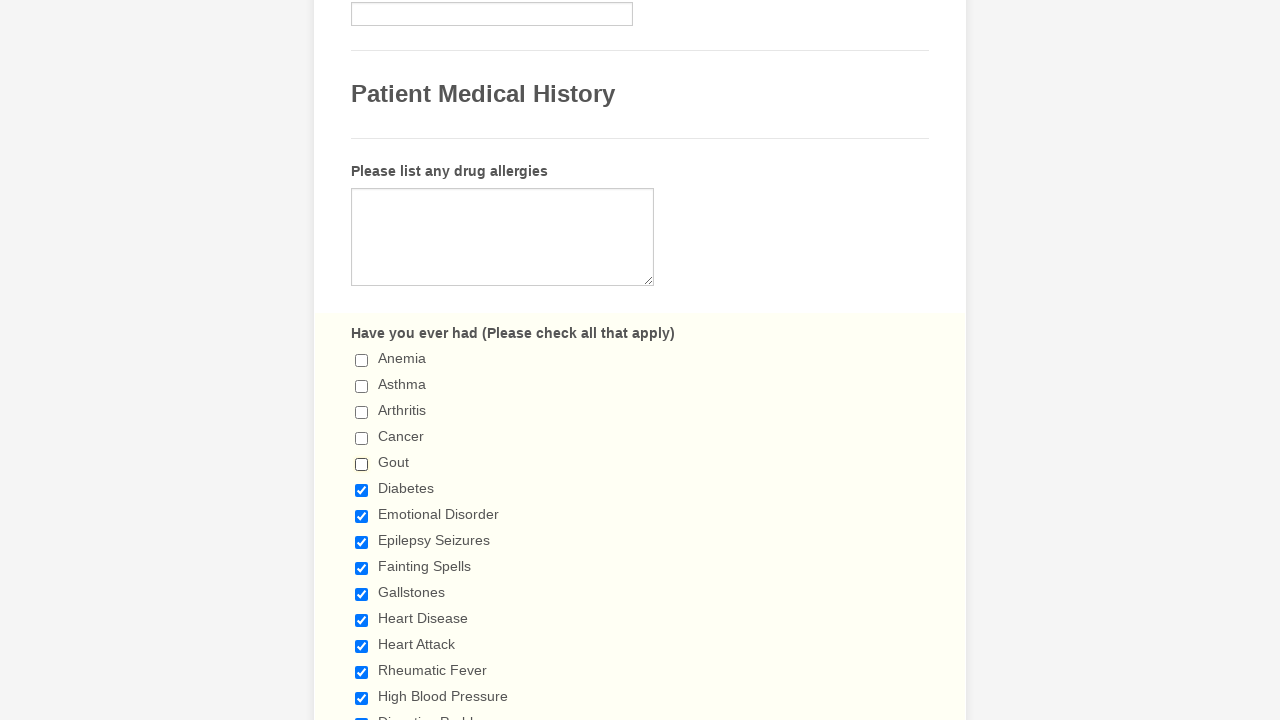

Clicked checkbox 6 to unselect it at (362, 490) on xpath=//div[@class='form-input-wide']//input[@type='checkbox'] >> nth=5
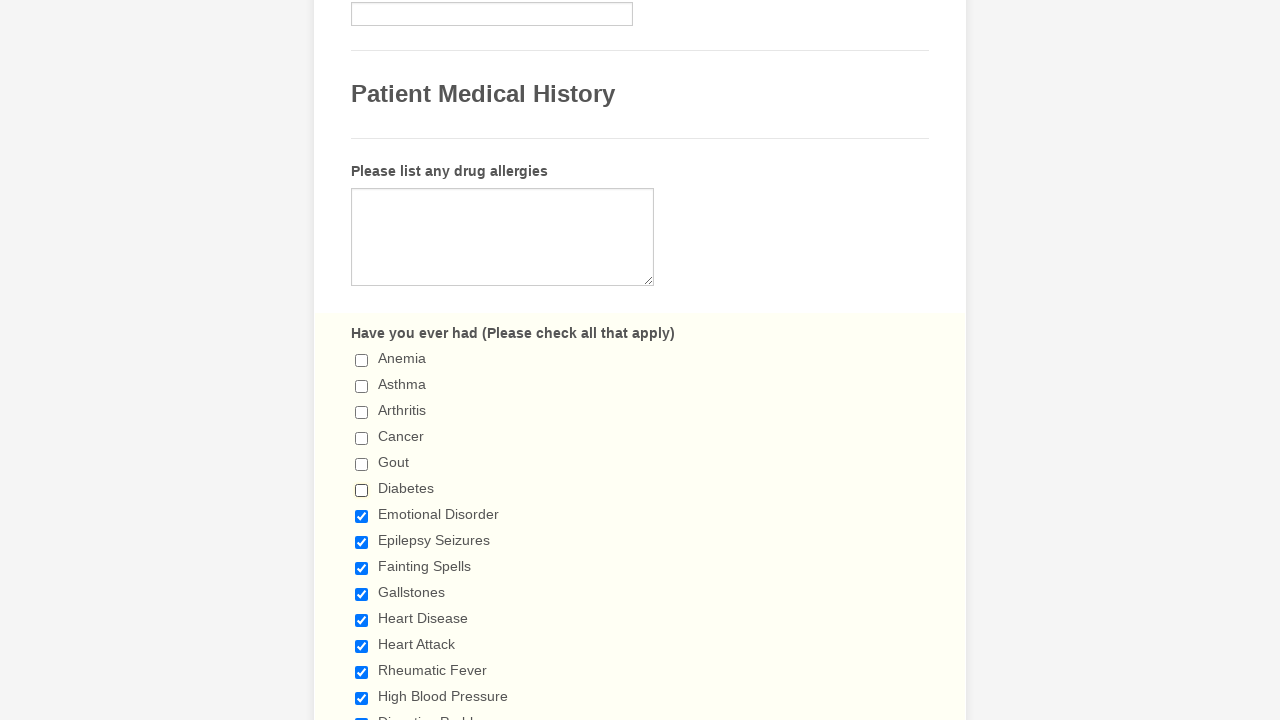

Clicked checkbox 7 to unselect it at (362, 516) on xpath=//div[@class='form-input-wide']//input[@type='checkbox'] >> nth=6
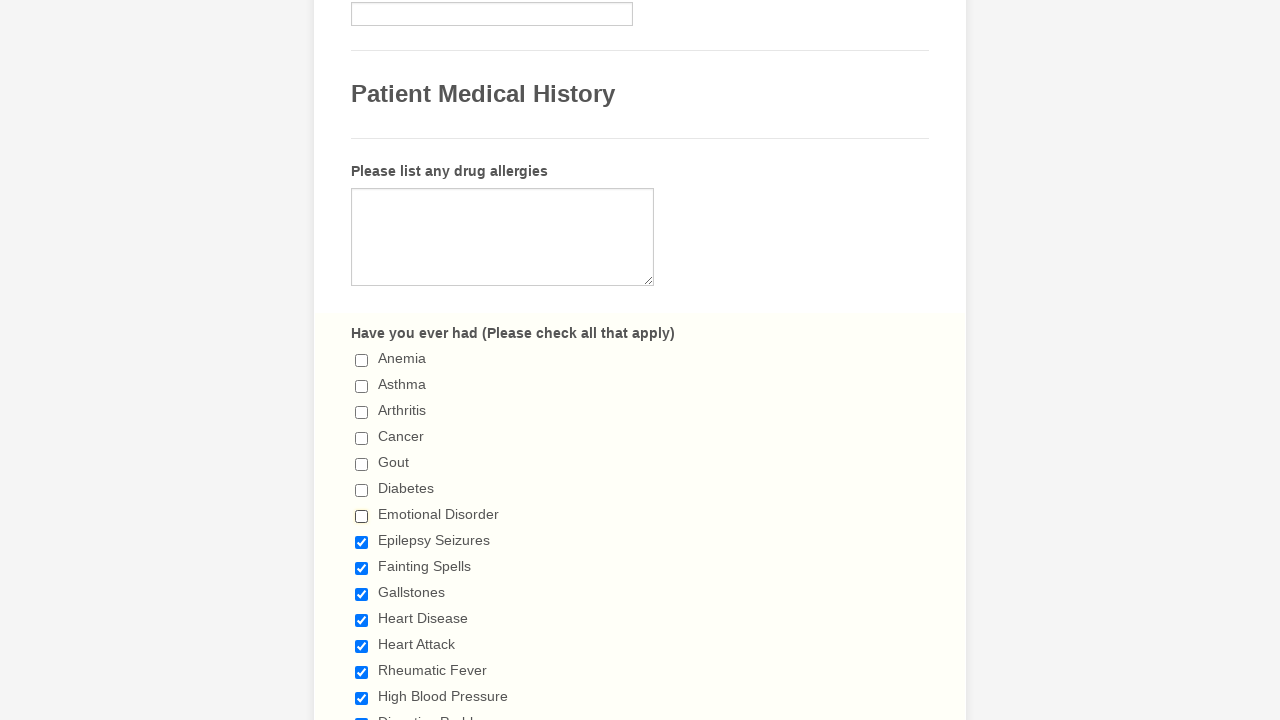

Clicked checkbox 8 to unselect it at (362, 542) on xpath=//div[@class='form-input-wide']//input[@type='checkbox'] >> nth=7
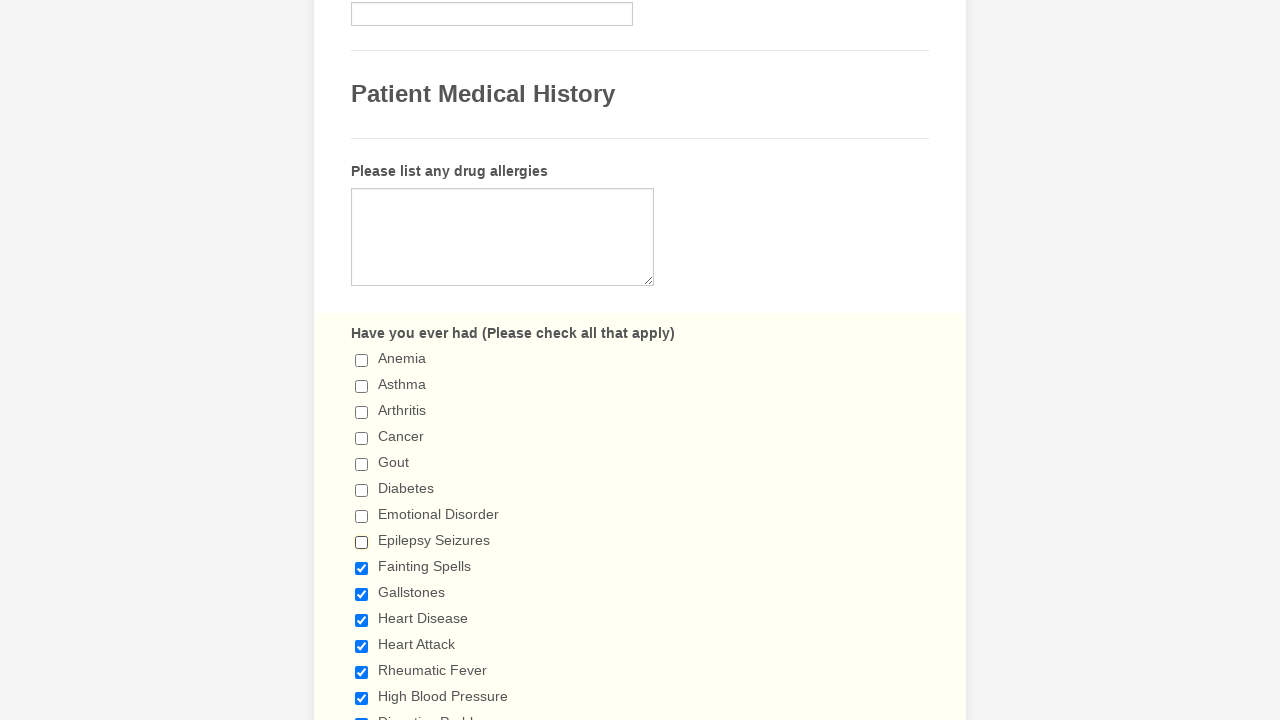

Clicked checkbox 9 to unselect it at (362, 568) on xpath=//div[@class='form-input-wide']//input[@type='checkbox'] >> nth=8
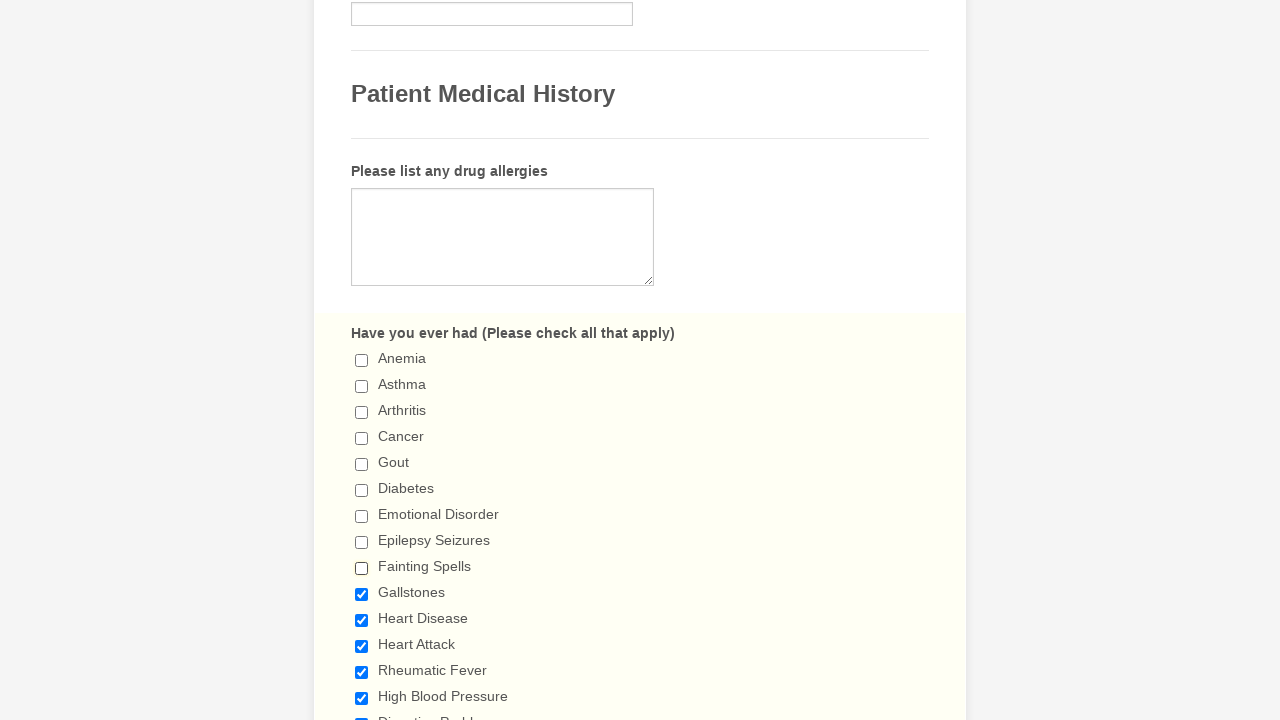

Clicked checkbox 10 to unselect it at (362, 594) on xpath=//div[@class='form-input-wide']//input[@type='checkbox'] >> nth=9
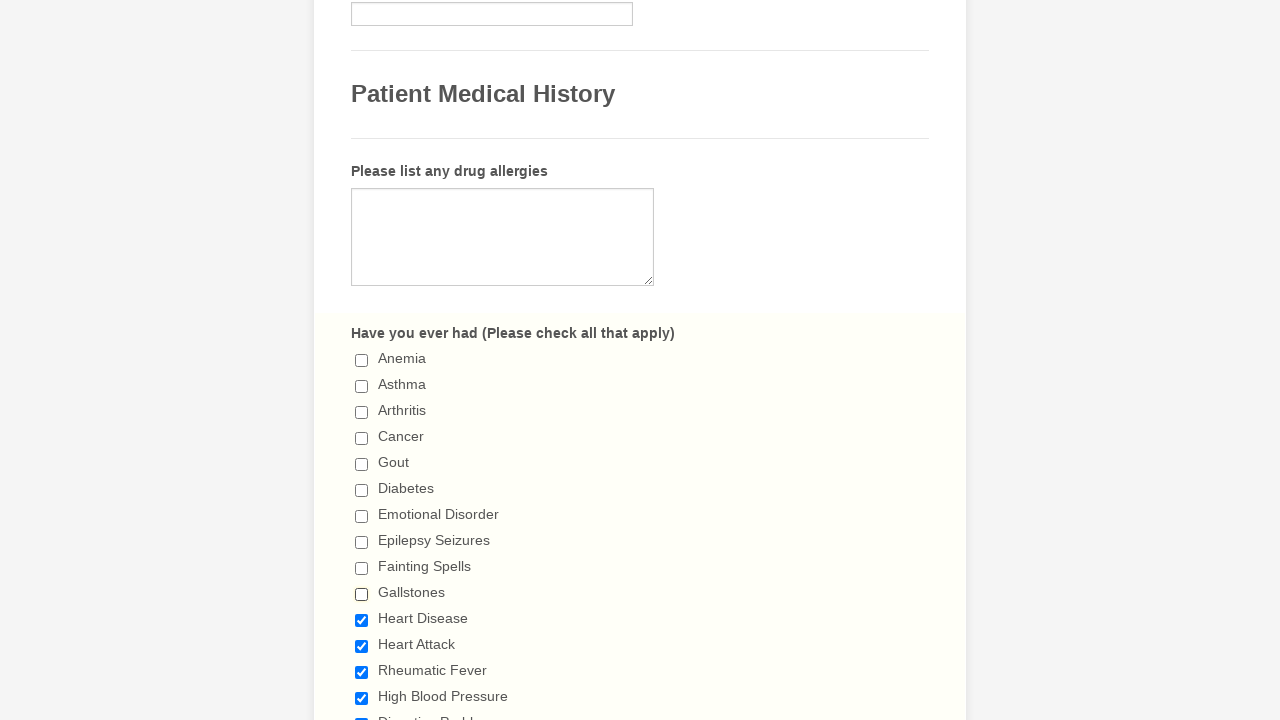

Clicked checkbox 11 to unselect it at (362, 620) on xpath=//div[@class='form-input-wide']//input[@type='checkbox'] >> nth=10
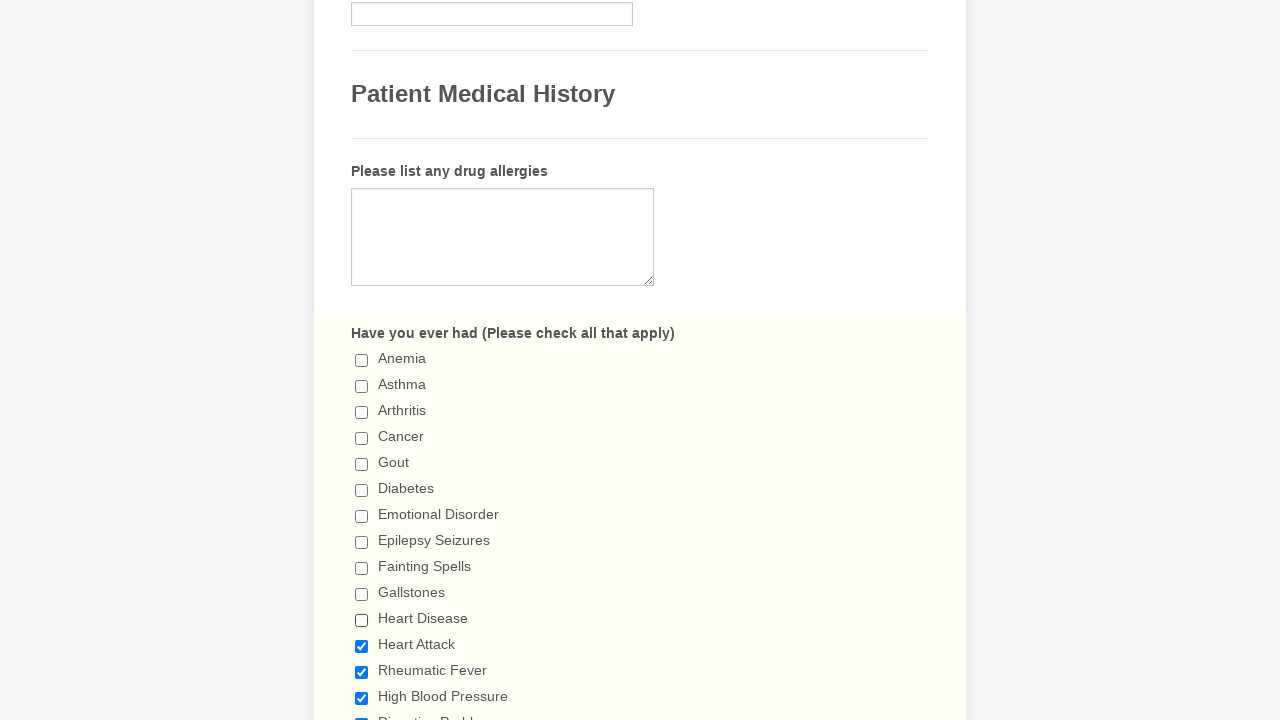

Clicked checkbox 12 to unselect it at (362, 646) on xpath=//div[@class='form-input-wide']//input[@type='checkbox'] >> nth=11
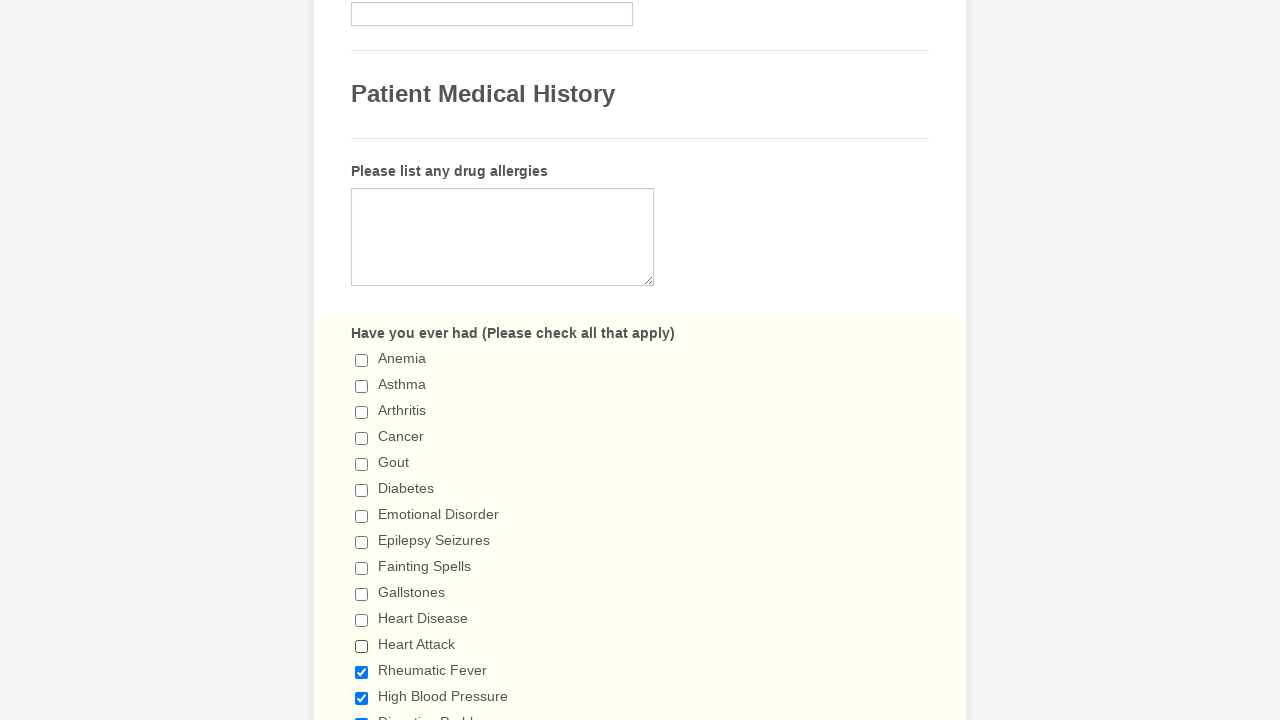

Clicked checkbox 13 to unselect it at (362, 672) on xpath=//div[@class='form-input-wide']//input[@type='checkbox'] >> nth=12
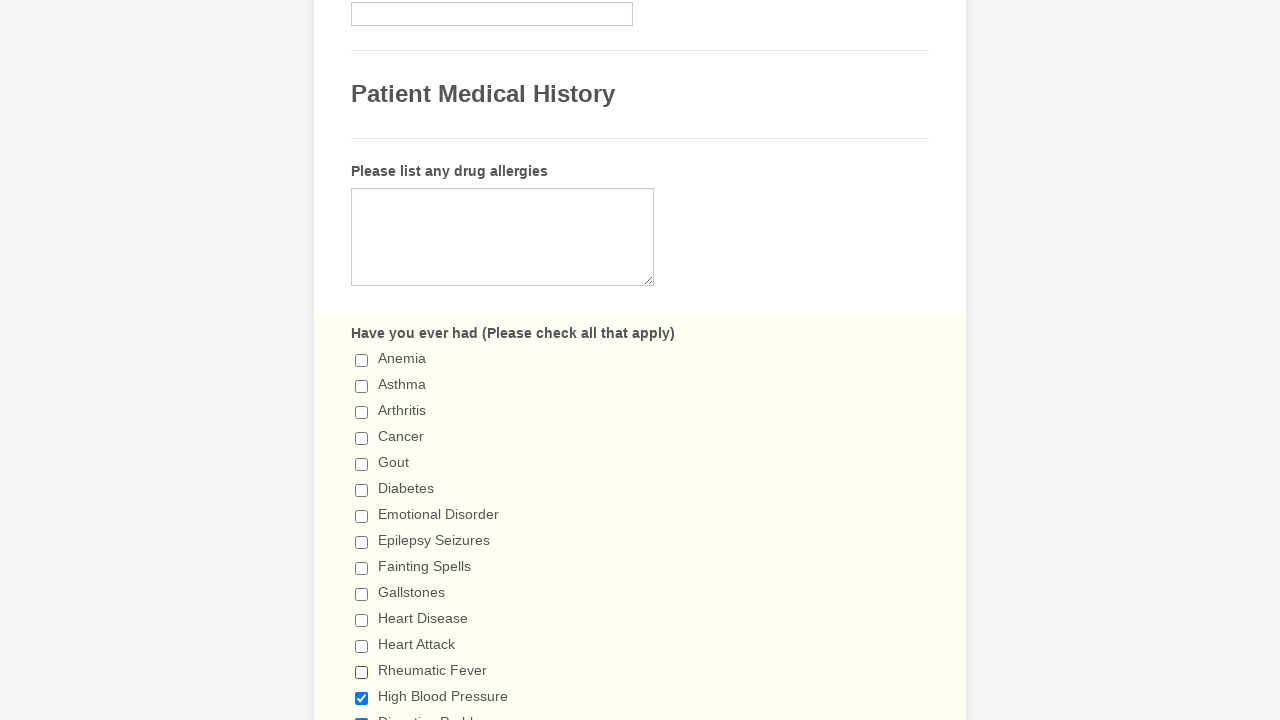

Clicked checkbox 14 to unselect it at (362, 698) on xpath=//div[@class='form-input-wide']//input[@type='checkbox'] >> nth=13
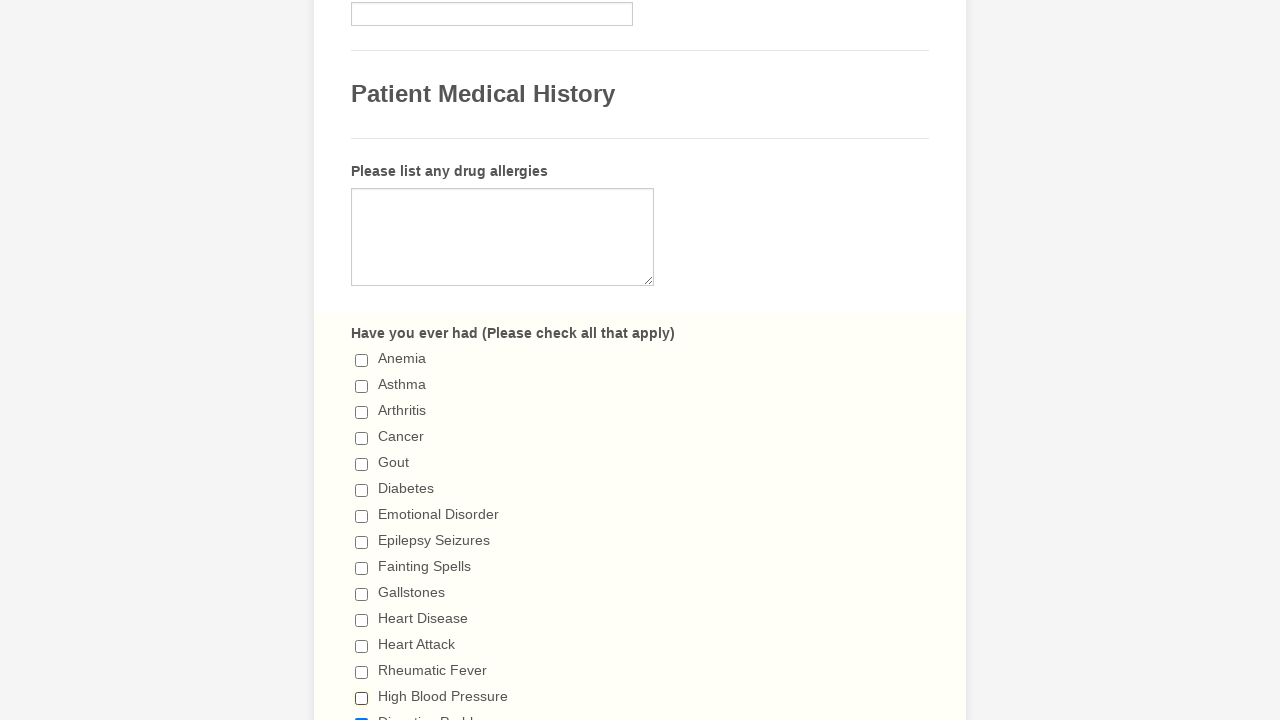

Clicked checkbox 15 to unselect it at (362, 714) on xpath=//div[@class='form-input-wide']//input[@type='checkbox'] >> nth=14
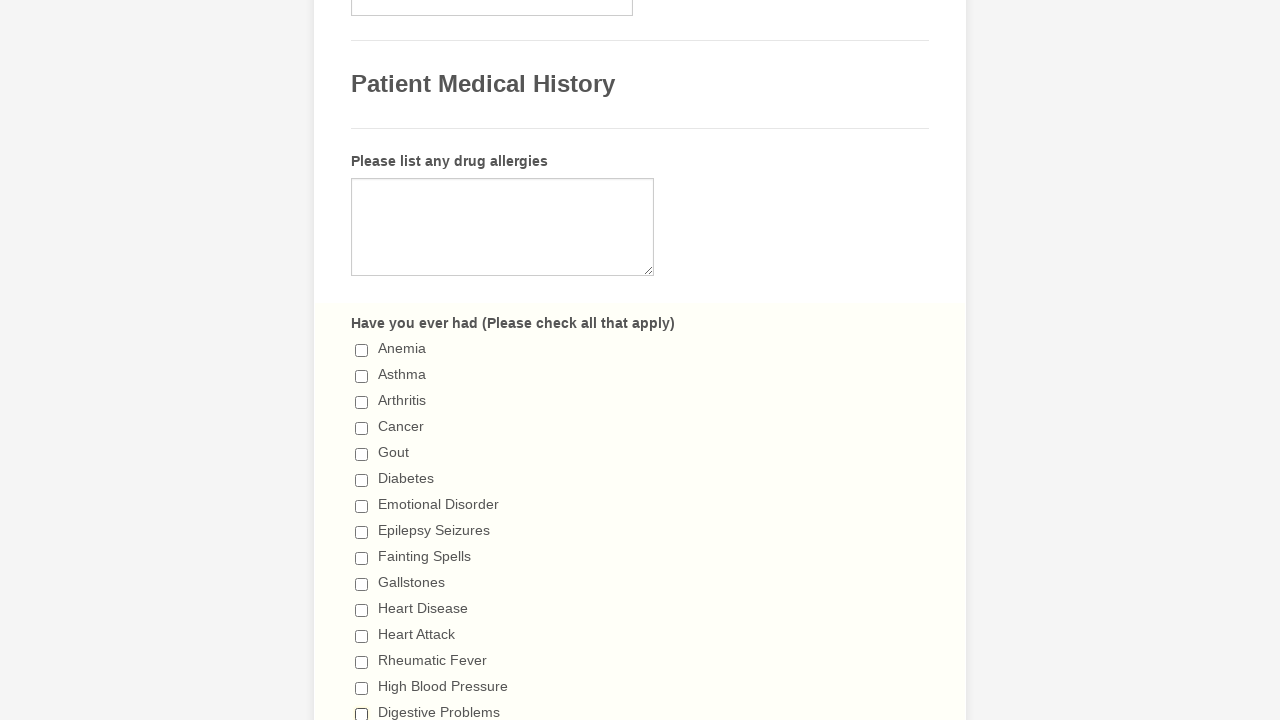

Clicked checkbox 16 to unselect it at (362, 360) on xpath=//div[@class='form-input-wide']//input[@type='checkbox'] >> nth=15
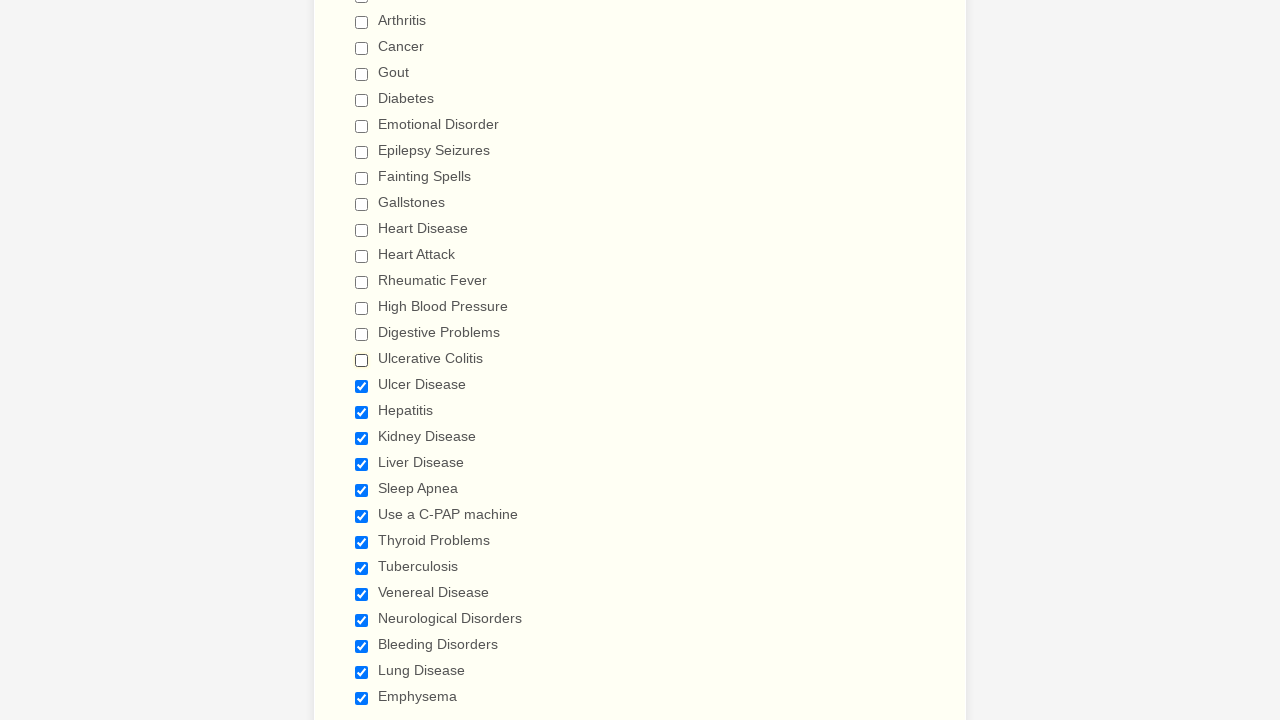

Clicked checkbox 17 to unselect it at (362, 386) on xpath=//div[@class='form-input-wide']//input[@type='checkbox'] >> nth=16
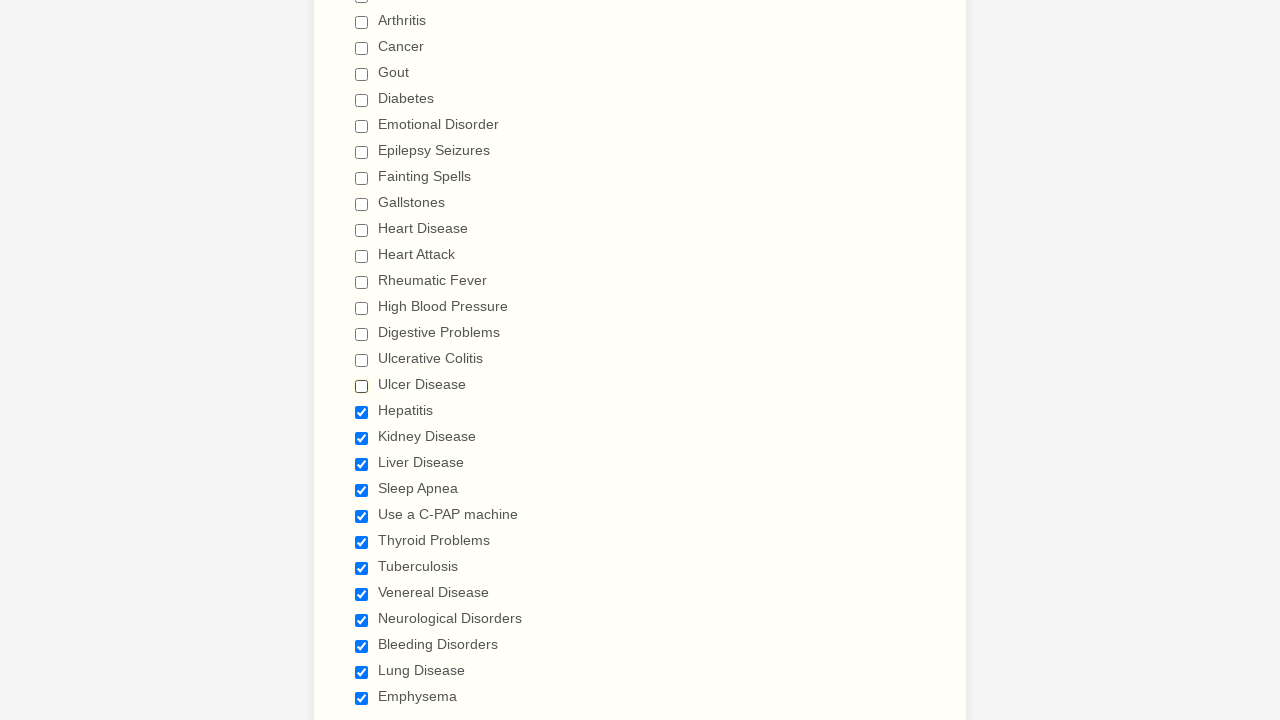

Clicked checkbox 18 to unselect it at (362, 412) on xpath=//div[@class='form-input-wide']//input[@type='checkbox'] >> nth=17
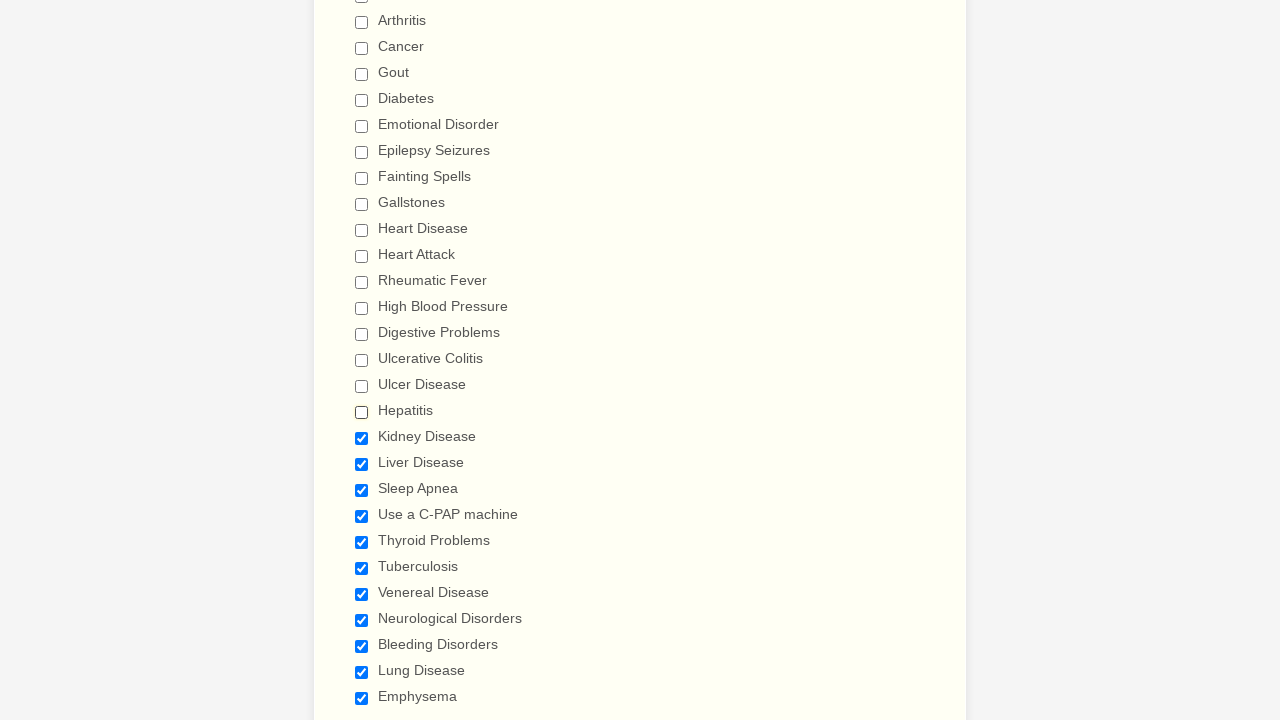

Clicked checkbox 19 to unselect it at (362, 438) on xpath=//div[@class='form-input-wide']//input[@type='checkbox'] >> nth=18
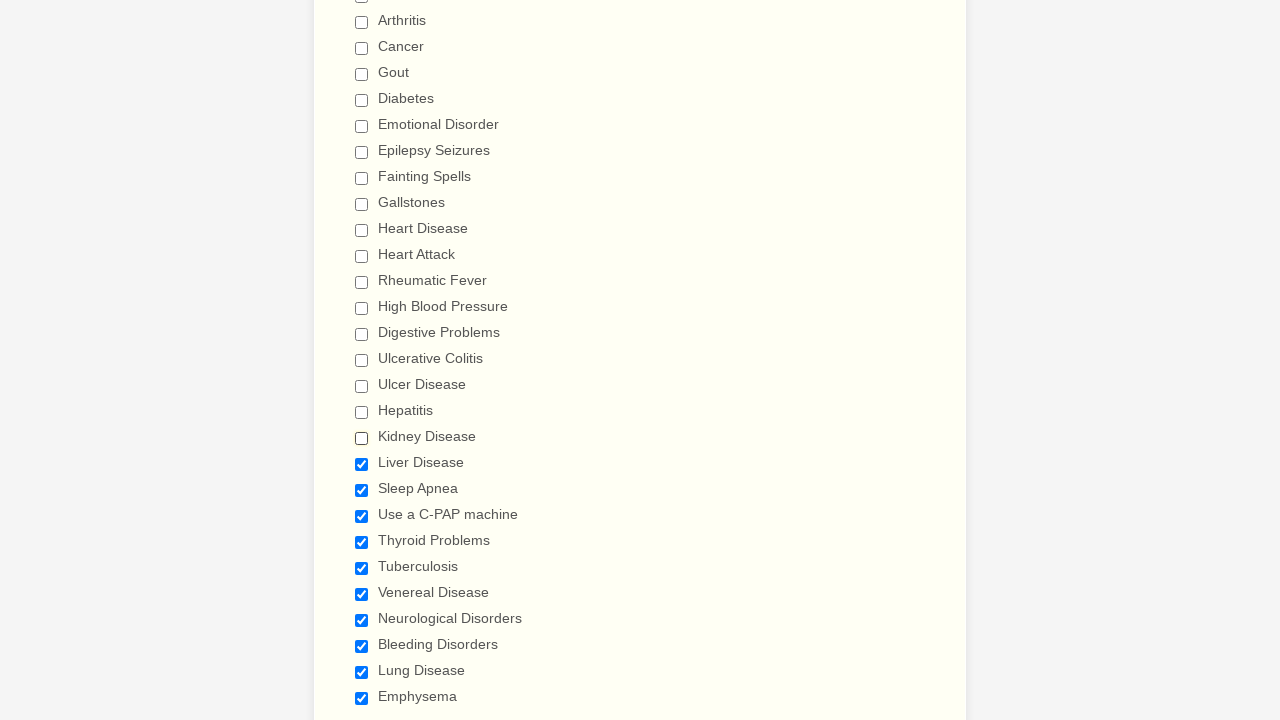

Clicked checkbox 20 to unselect it at (362, 464) on xpath=//div[@class='form-input-wide']//input[@type='checkbox'] >> nth=19
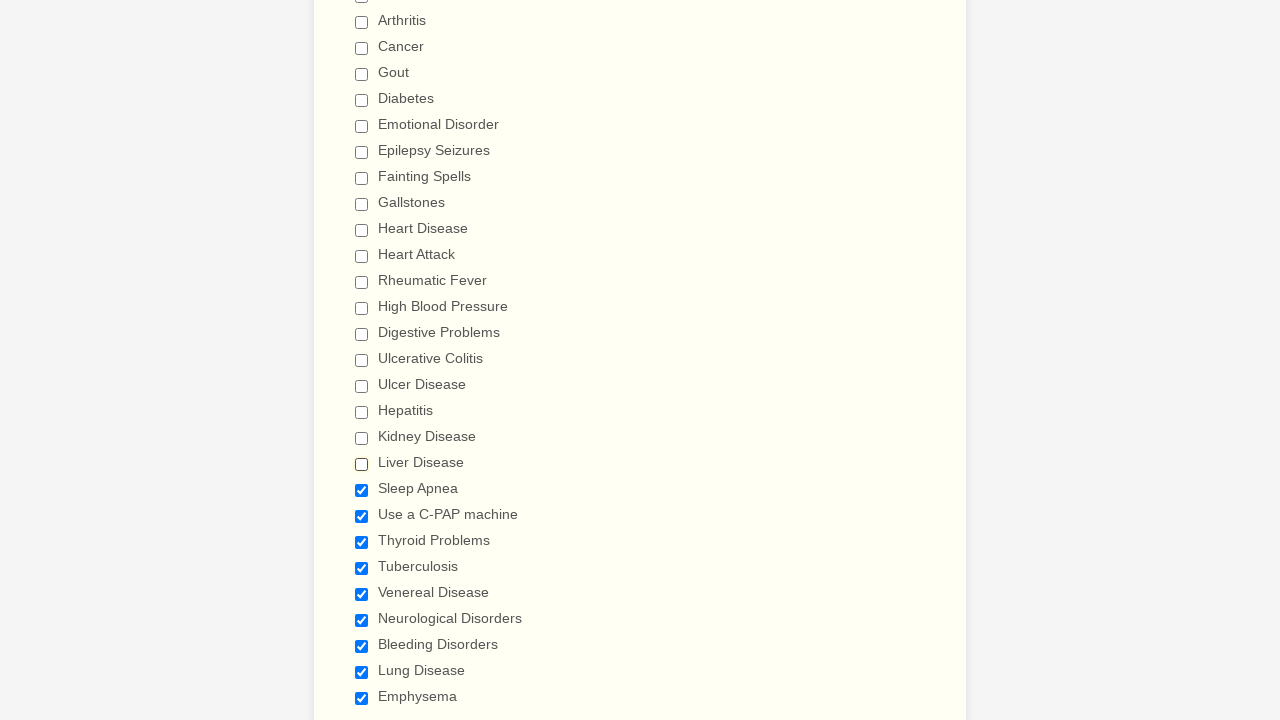

Clicked checkbox 21 to unselect it at (362, 490) on xpath=//div[@class='form-input-wide']//input[@type='checkbox'] >> nth=20
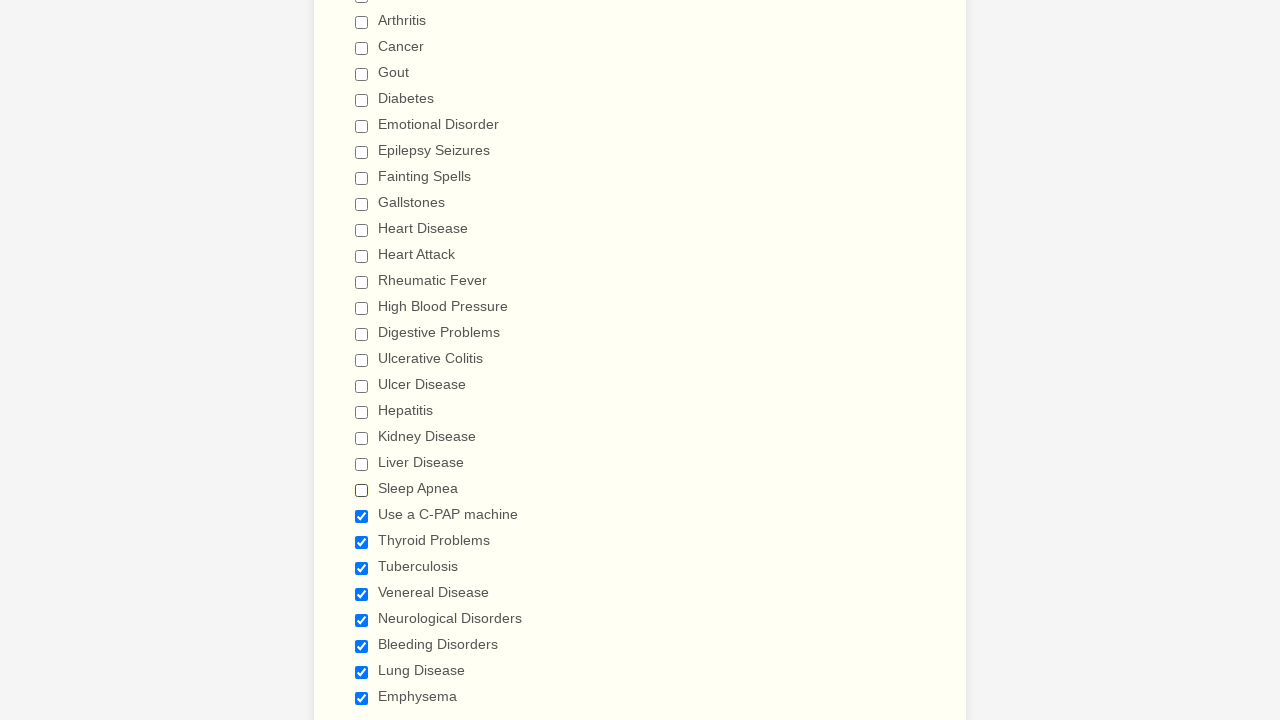

Clicked checkbox 22 to unselect it at (362, 516) on xpath=//div[@class='form-input-wide']//input[@type='checkbox'] >> nth=21
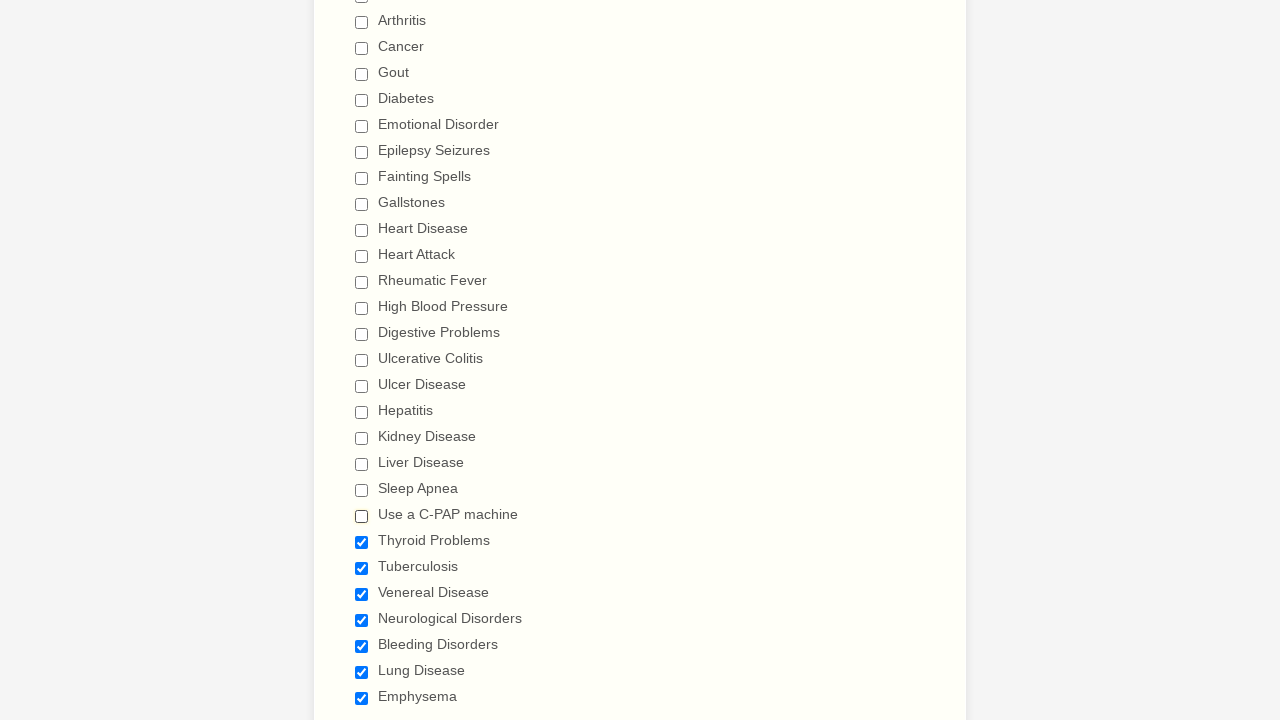

Clicked checkbox 23 to unselect it at (362, 542) on xpath=//div[@class='form-input-wide']//input[@type='checkbox'] >> nth=22
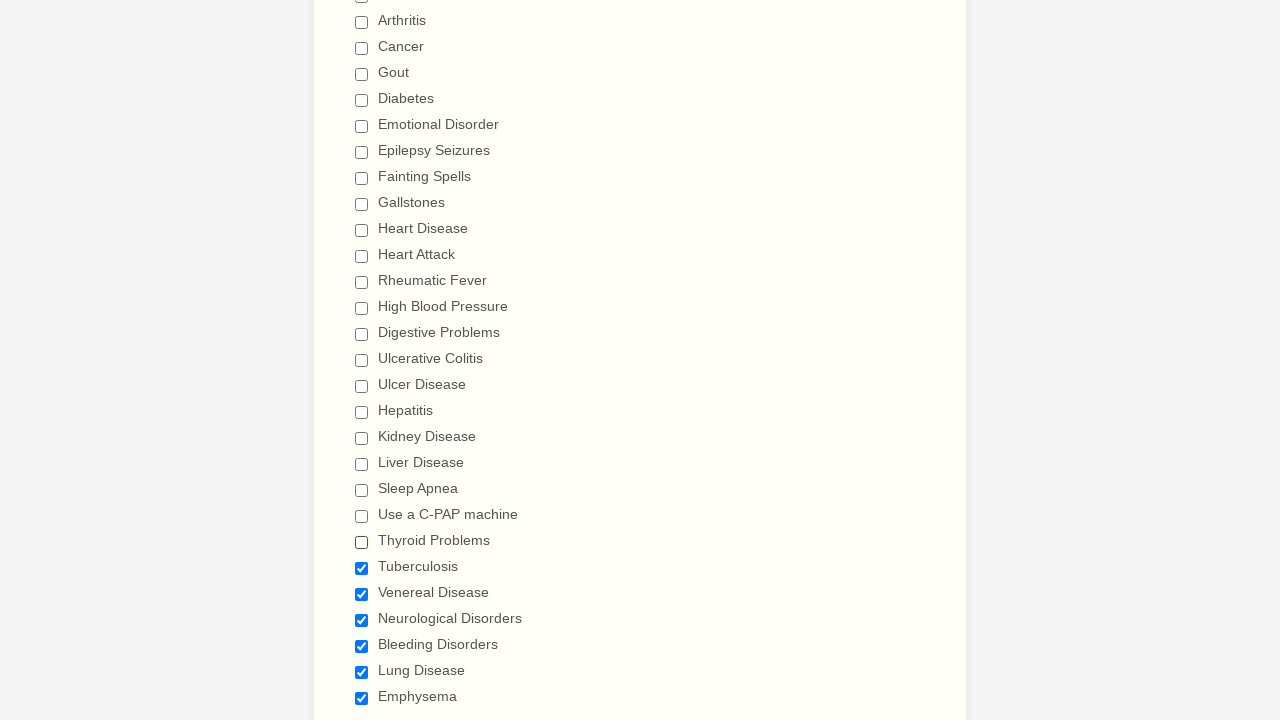

Clicked checkbox 24 to unselect it at (362, 568) on xpath=//div[@class='form-input-wide']//input[@type='checkbox'] >> nth=23
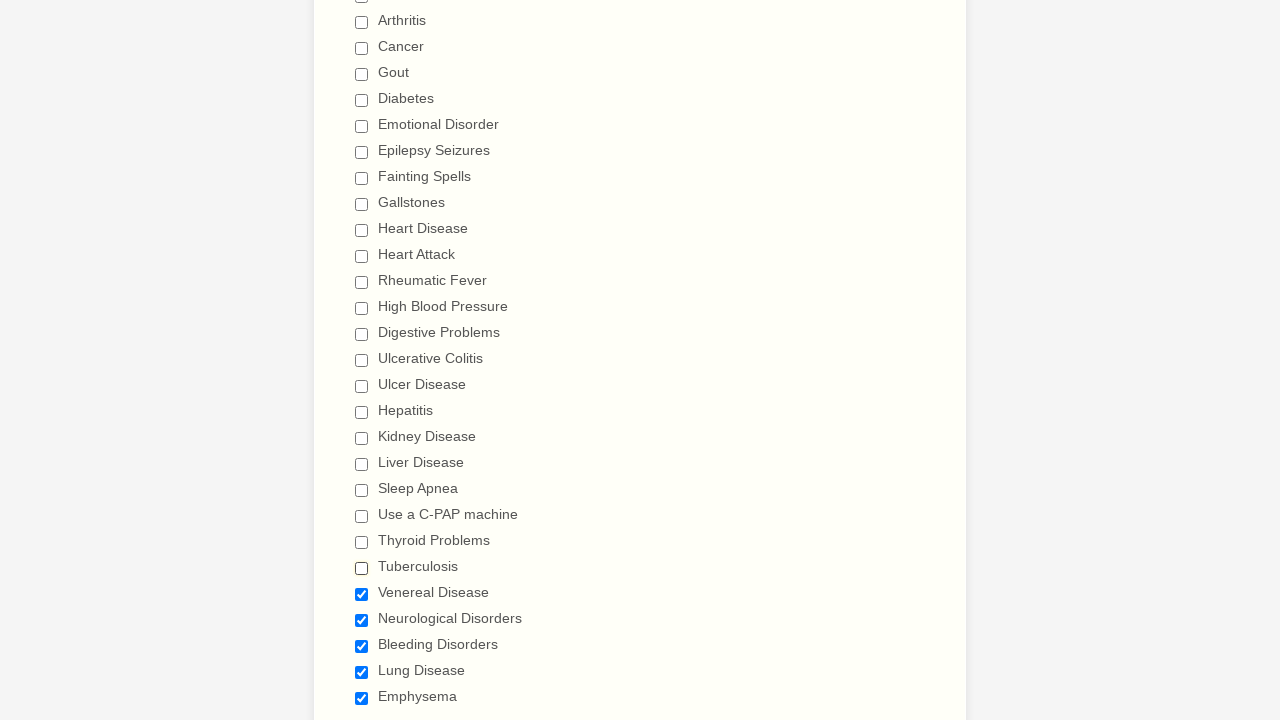

Clicked checkbox 25 to unselect it at (362, 594) on xpath=//div[@class='form-input-wide']//input[@type='checkbox'] >> nth=24
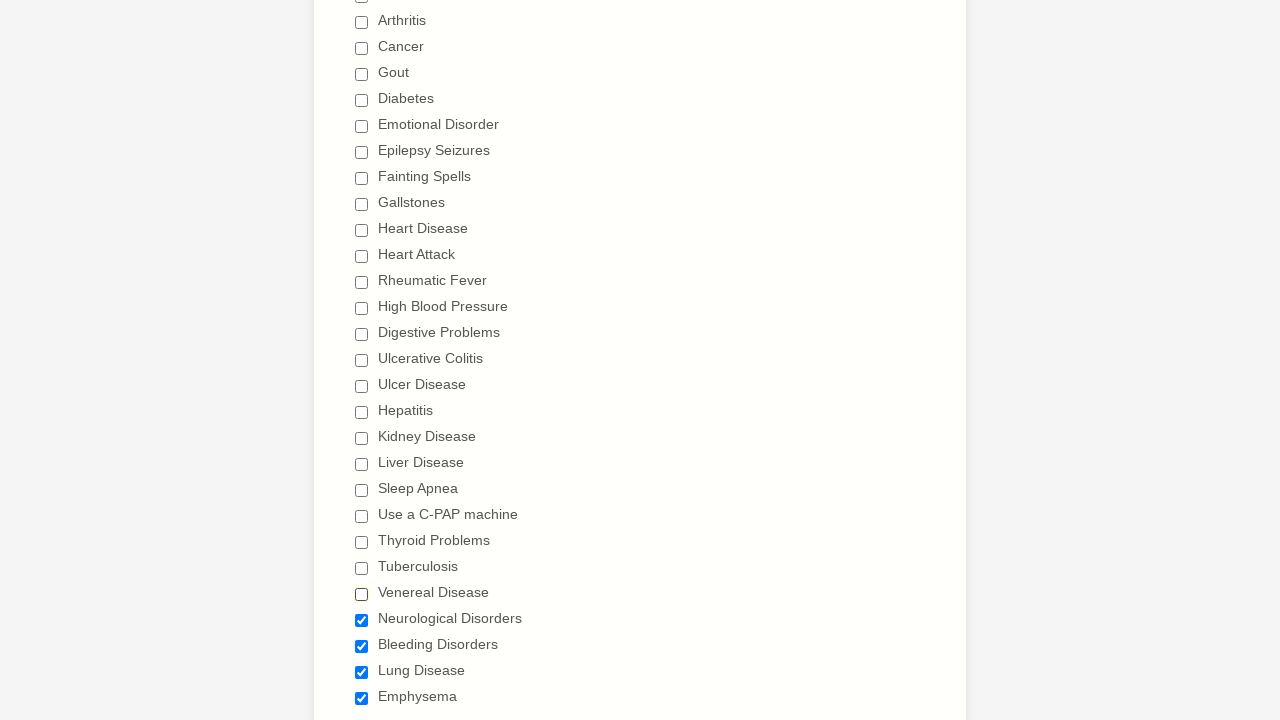

Clicked checkbox 26 to unselect it at (362, 620) on xpath=//div[@class='form-input-wide']//input[@type='checkbox'] >> nth=25
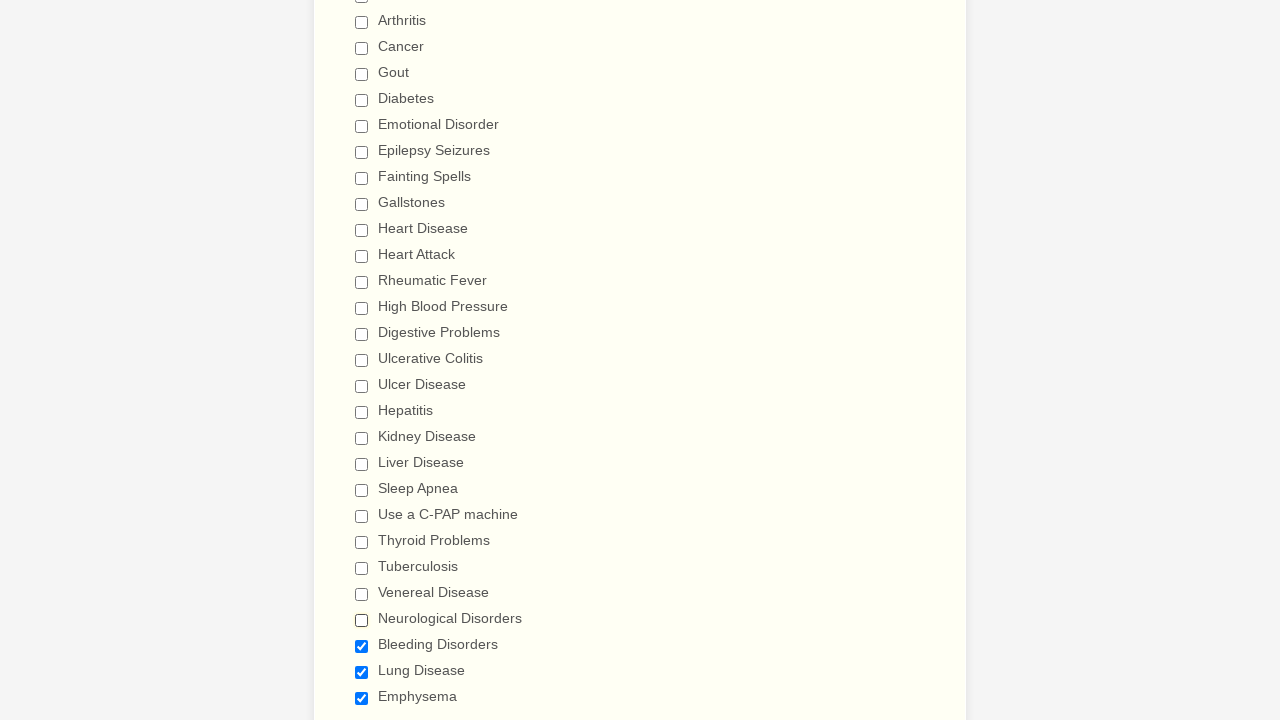

Clicked checkbox 27 to unselect it at (362, 646) on xpath=//div[@class='form-input-wide']//input[@type='checkbox'] >> nth=26
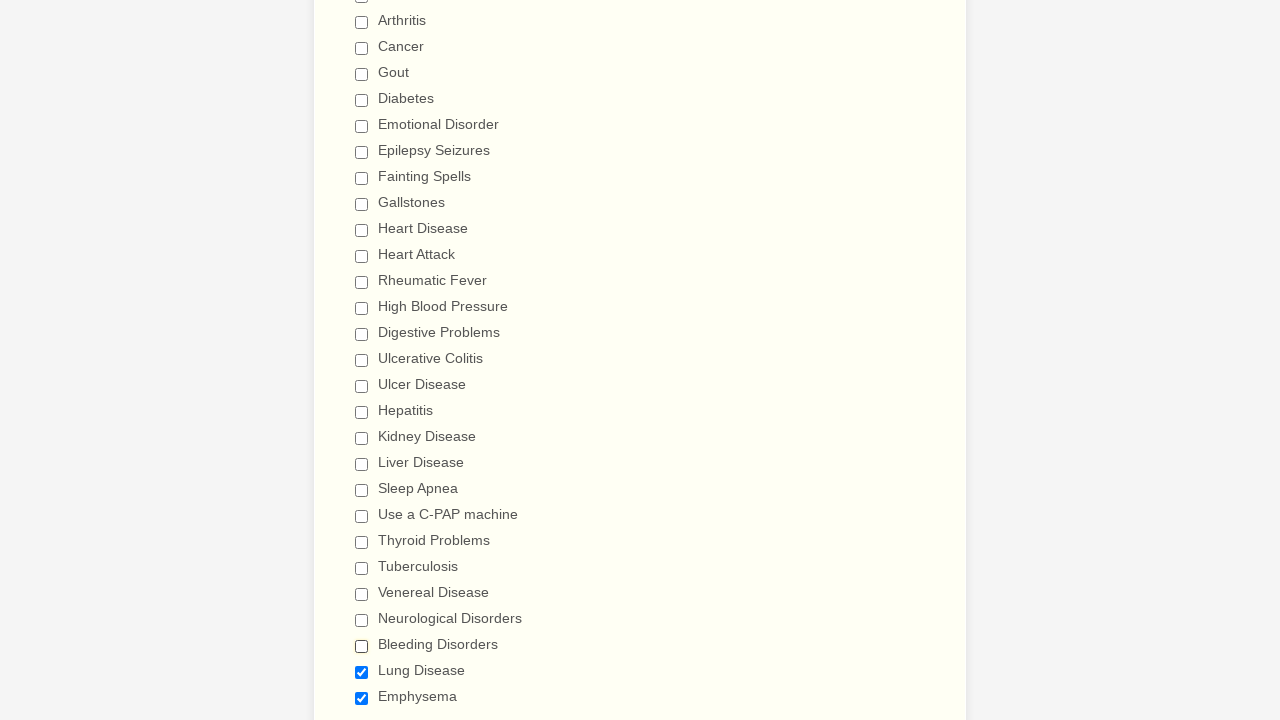

Clicked checkbox 28 to unselect it at (362, 672) on xpath=//div[@class='form-input-wide']//input[@type='checkbox'] >> nth=27
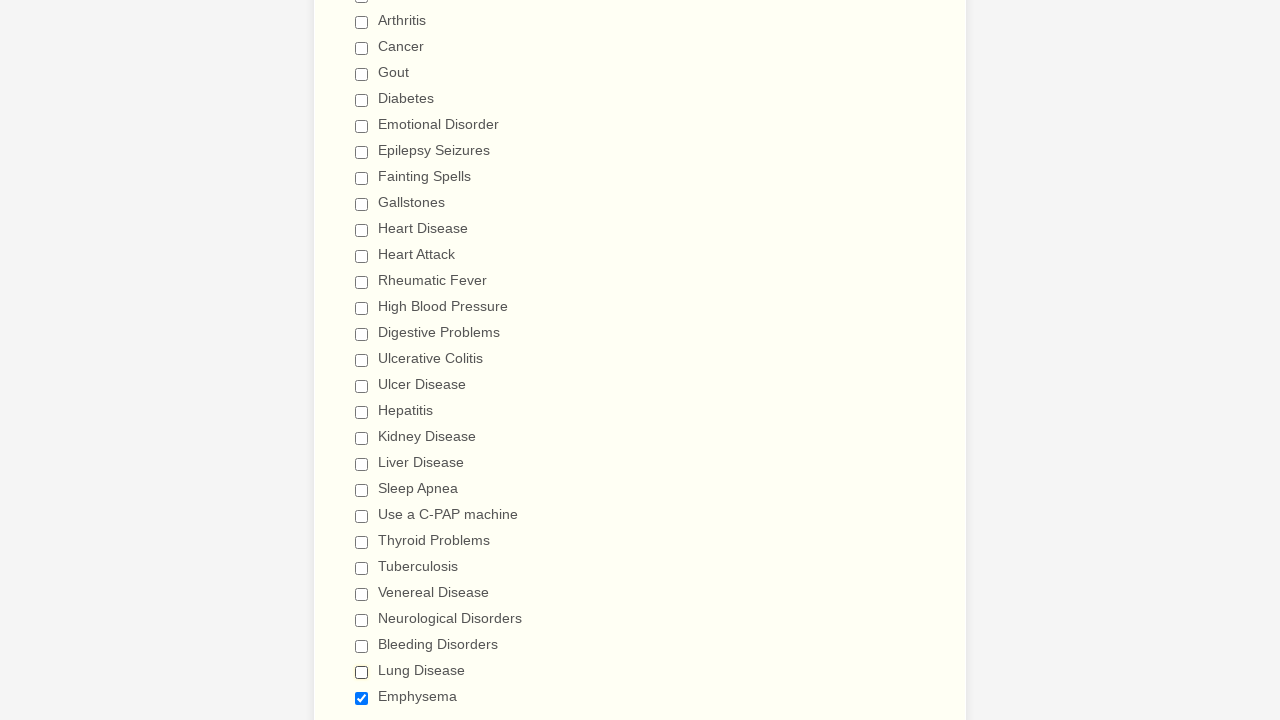

Clicked checkbox 29 to unselect it at (362, 698) on xpath=//div[@class='form-input-wide']//input[@type='checkbox'] >> nth=28
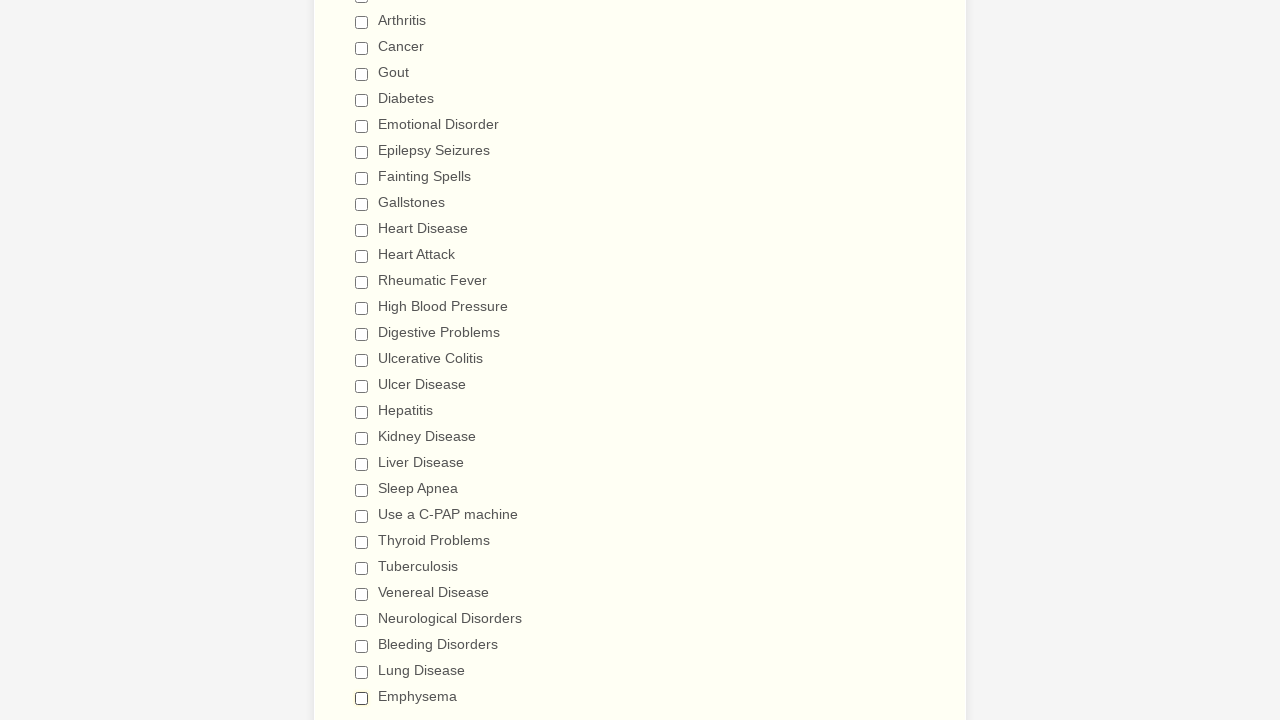

Waited 3 seconds after unselecting all checkboxes
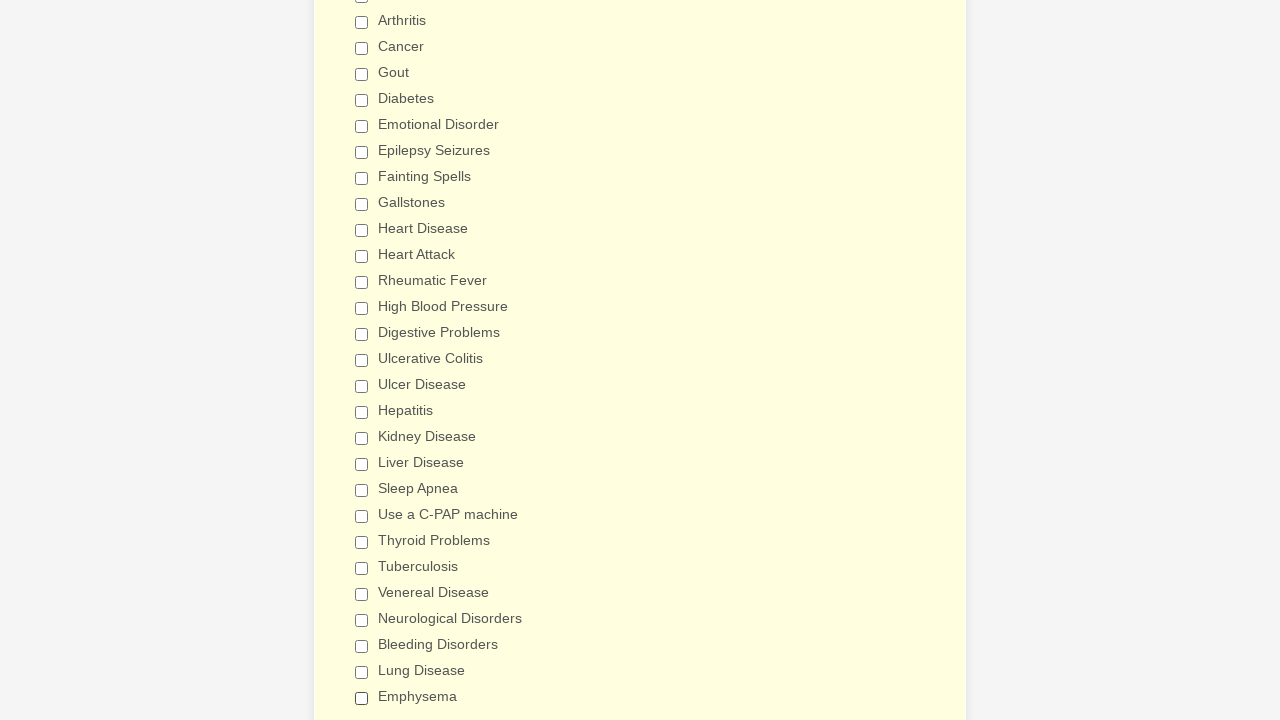

Selected the 'Fainting Spells' checkbox at (362, 178) on xpath=//div[@class='form-input-wide']//input[@type='checkbox'] >> nth=8
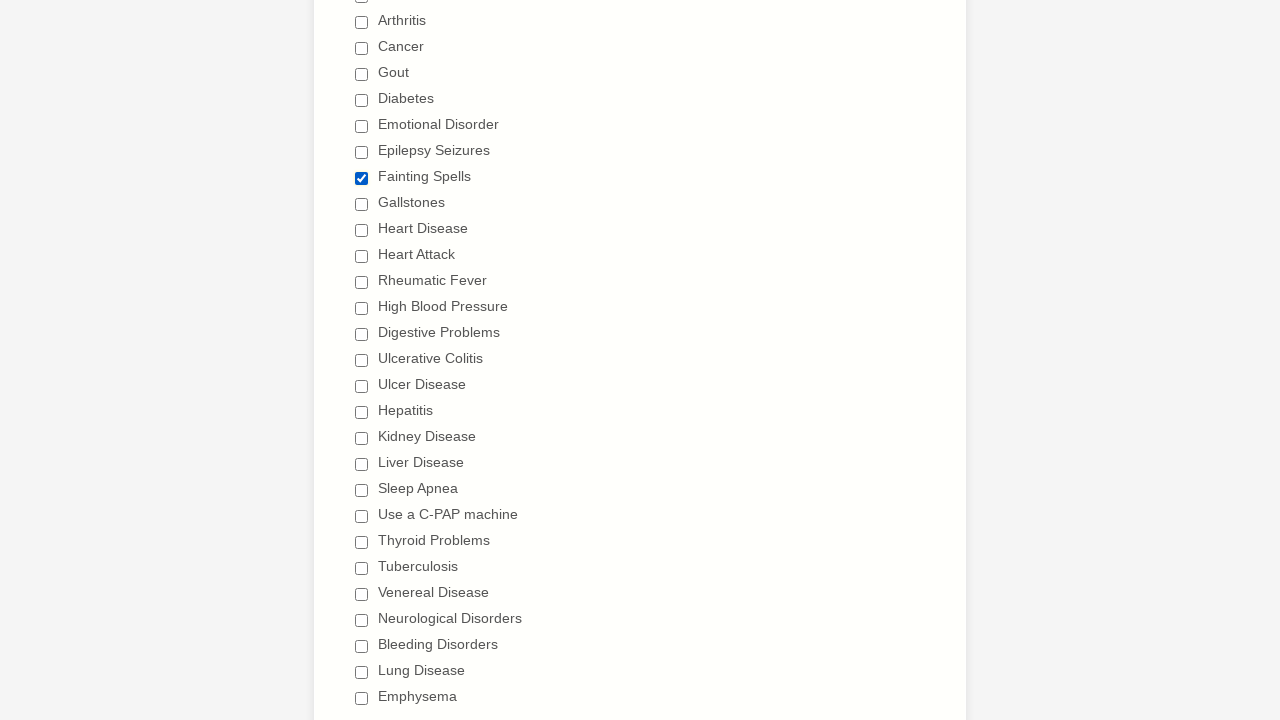

Waited 3 seconds after selecting Fainting Spells checkbox
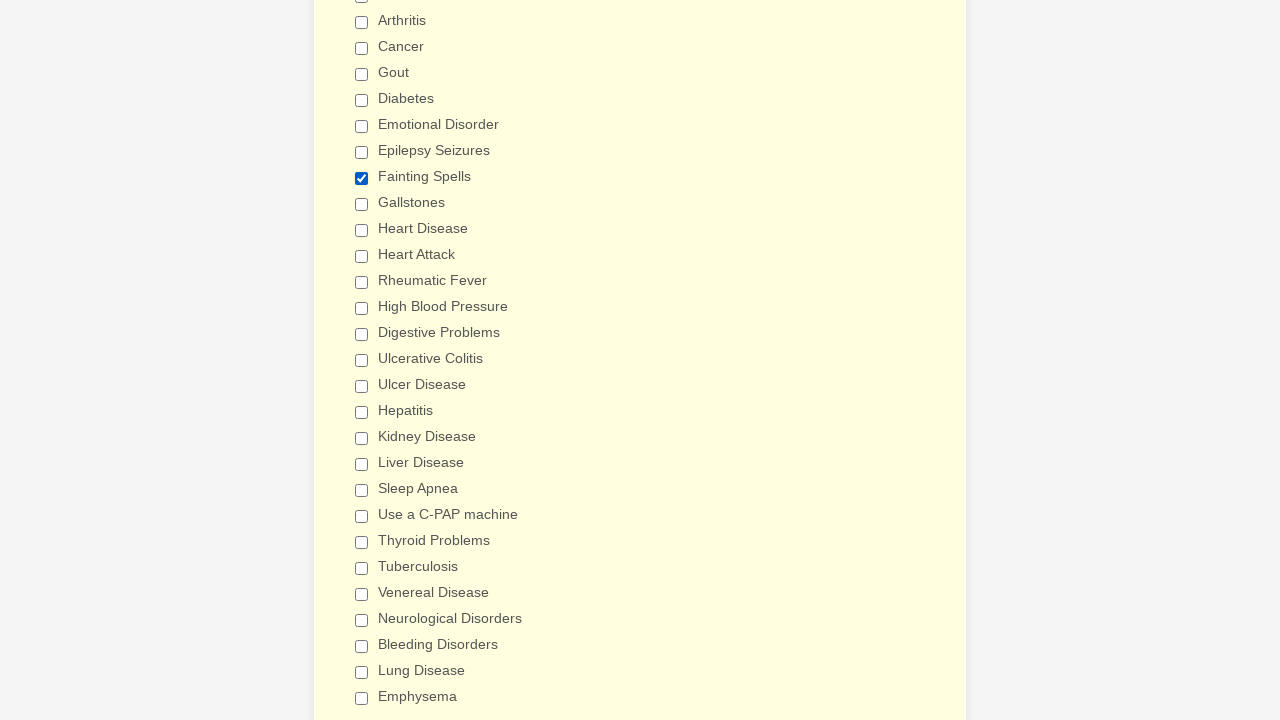

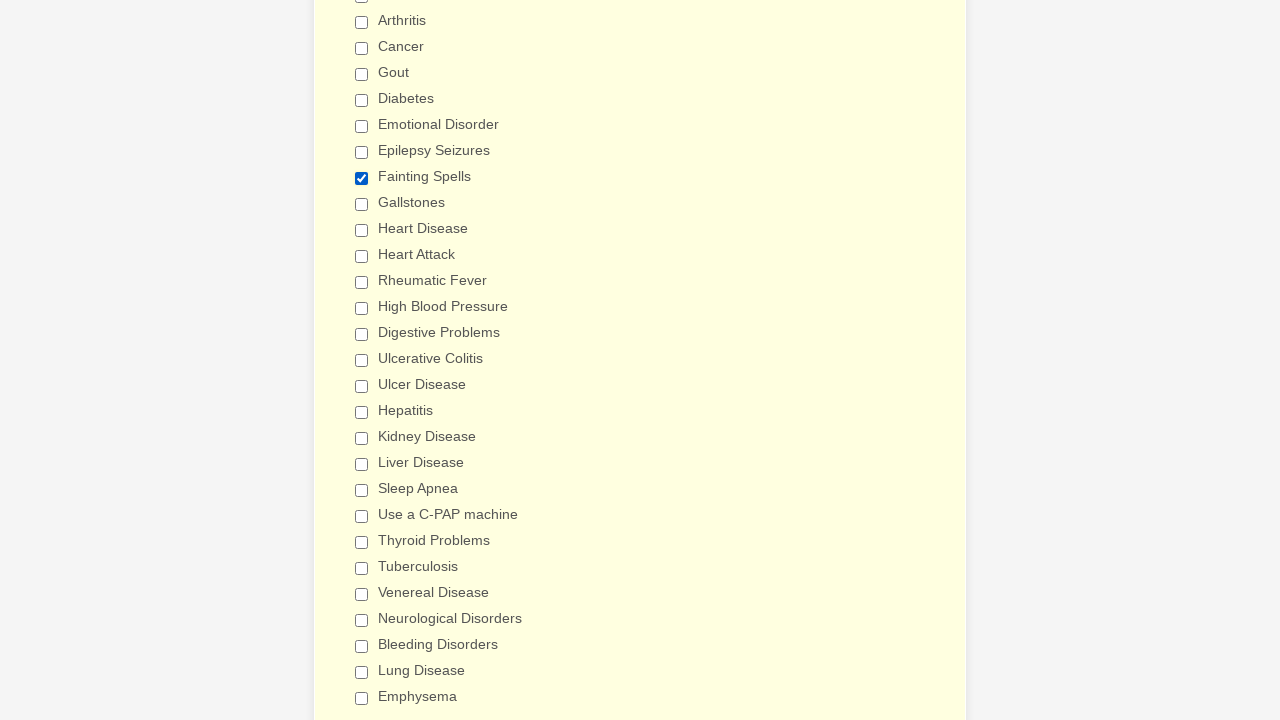